Tests Mailchimp signup form validation by entering various password patterns and verifying validation messages update accordingly

Starting URL: https://login.mailchimp.com/signup/

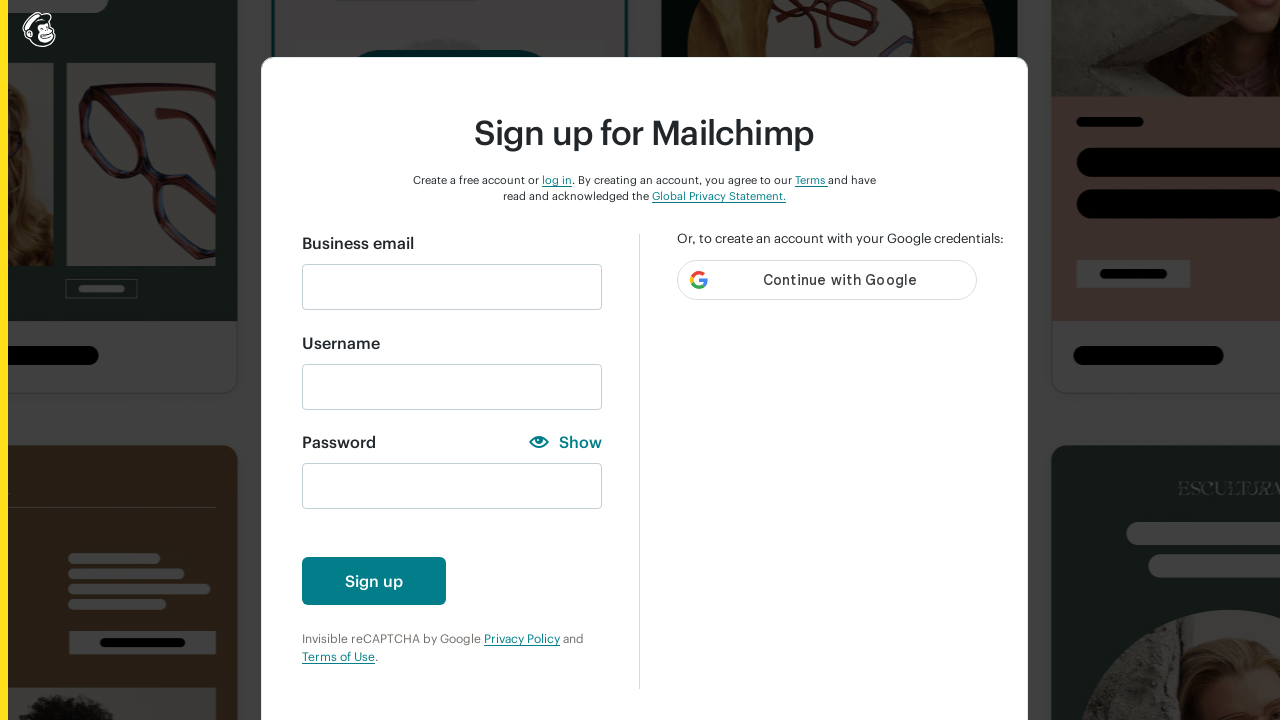

Waited 2 seconds for page to load
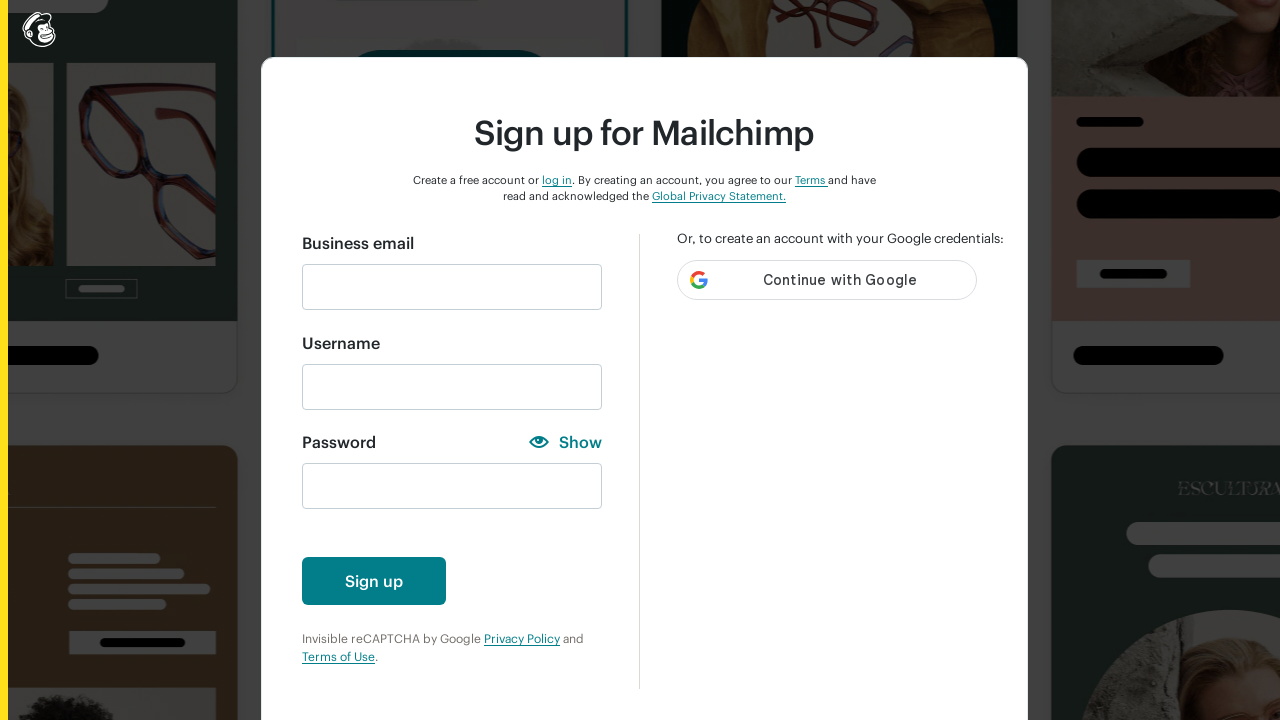

Clicked create account button to trigger validation at (374, 581) on #create-account-enabled
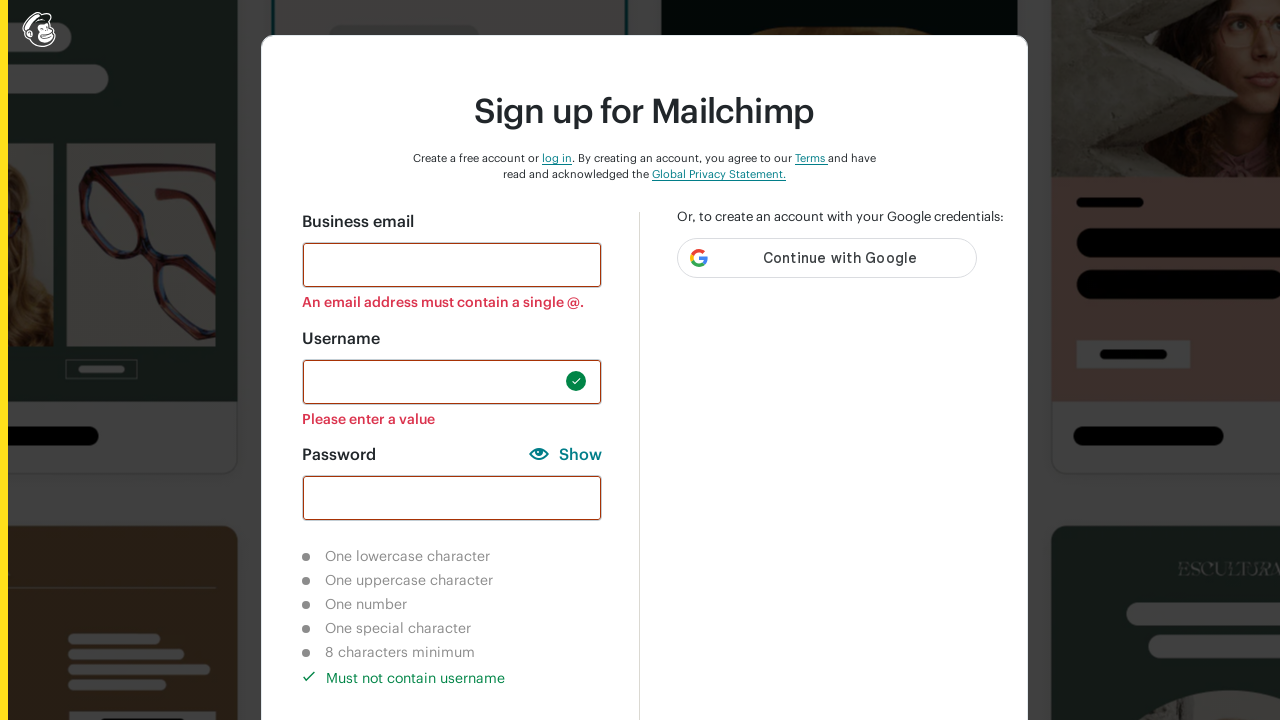

Waited 2 seconds for validation messages to appear
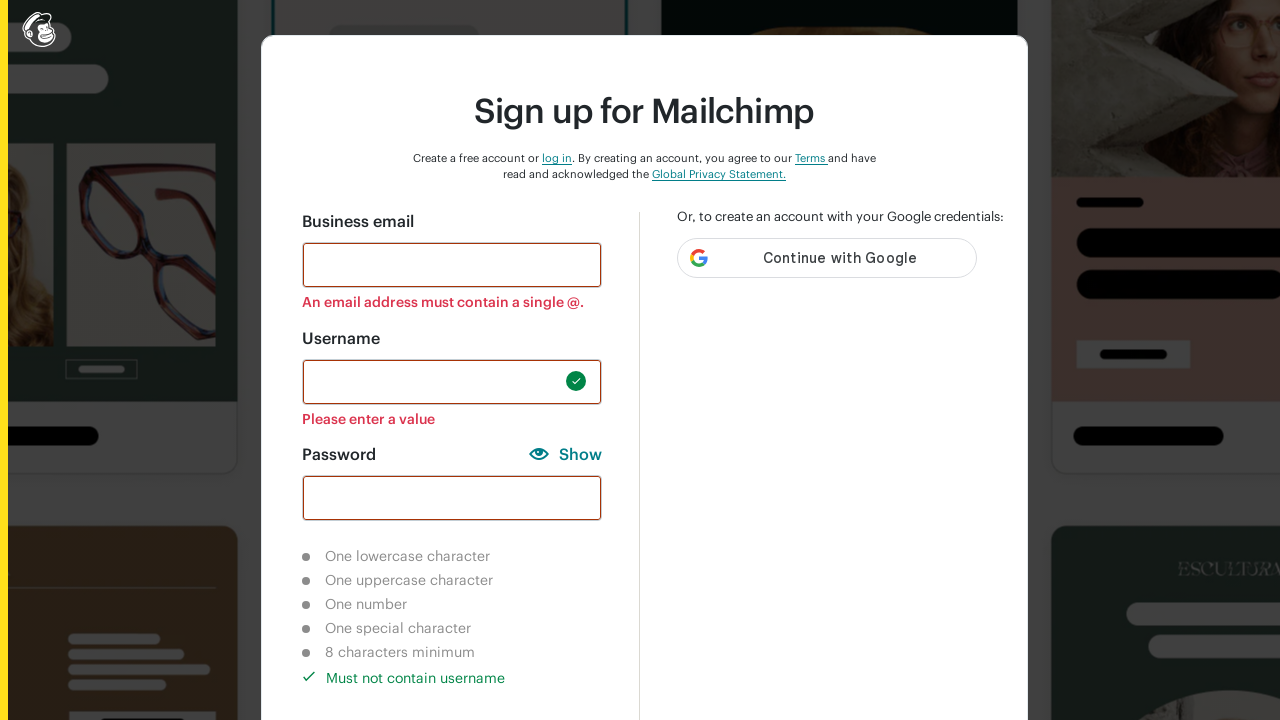

Verified create account button is enabled
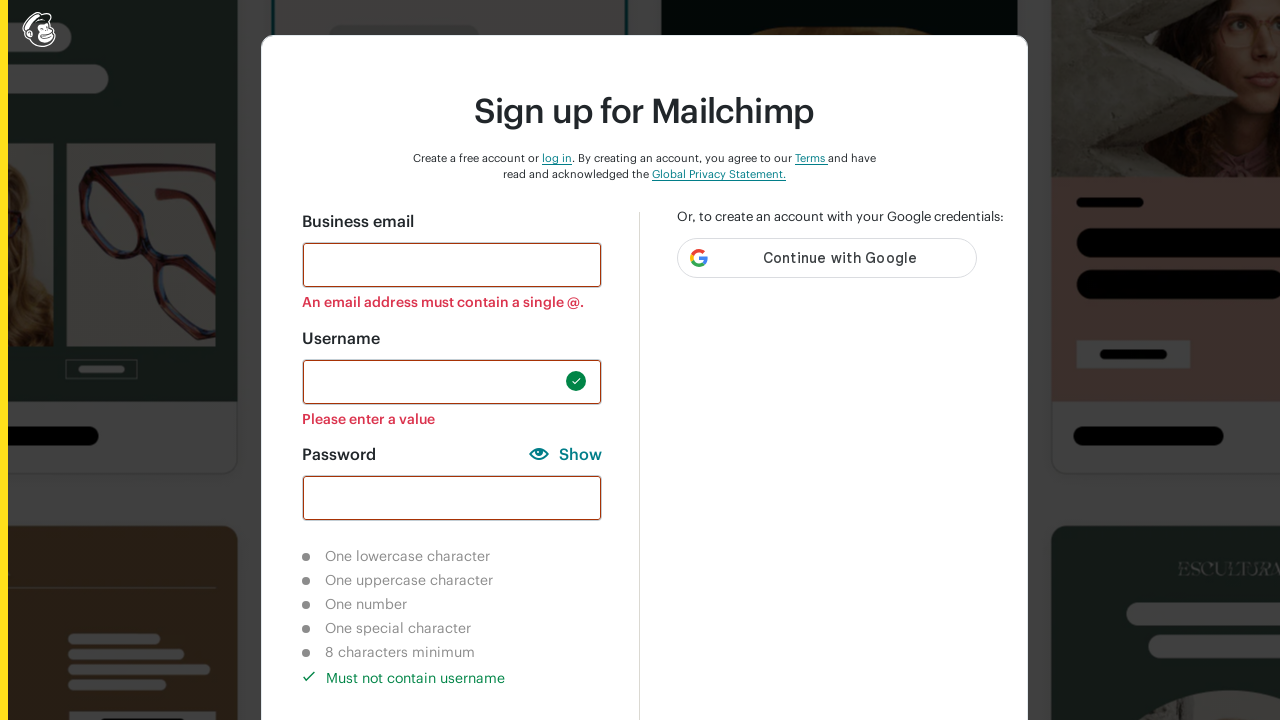

Verified email validation message is displayed
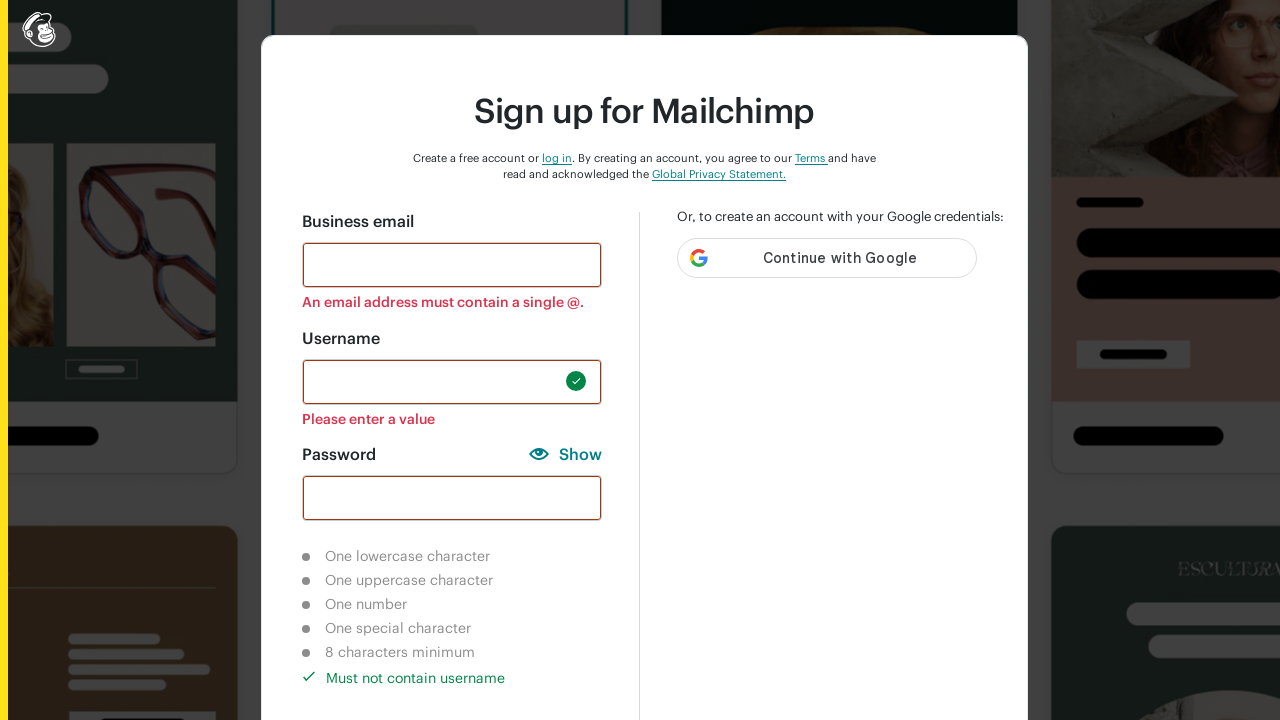

Verified username validation message is displayed
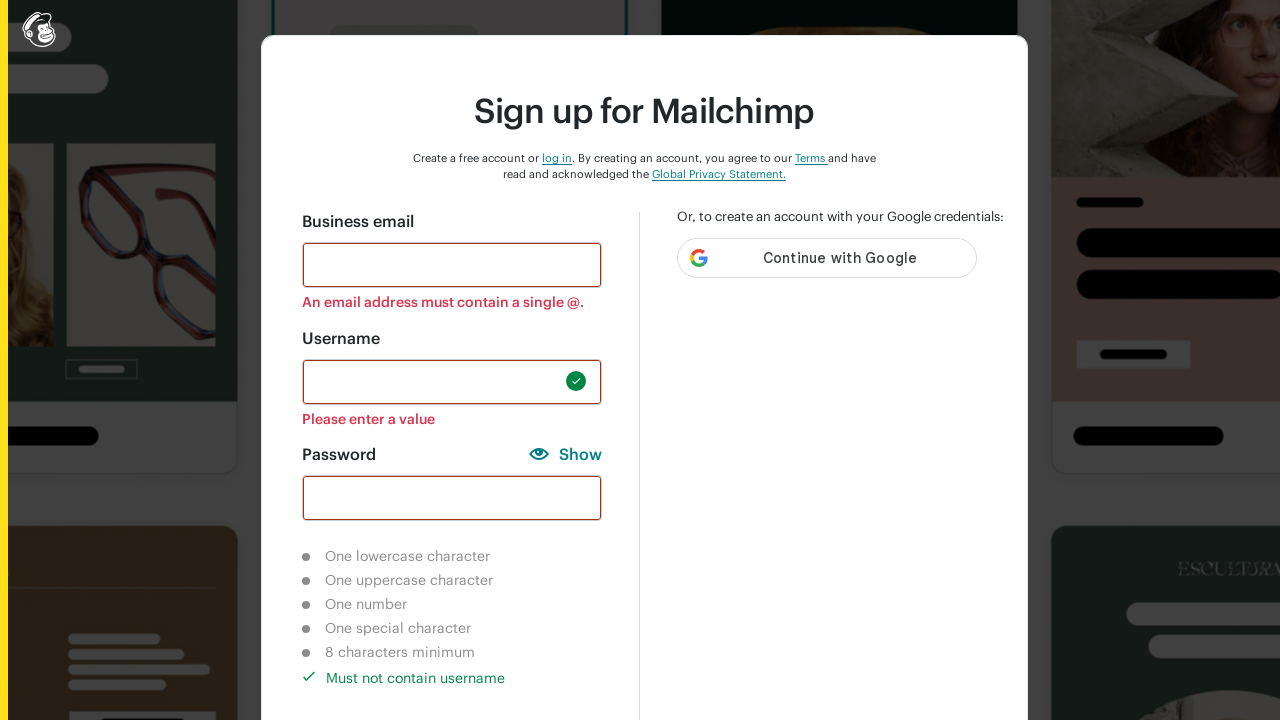

Filled email field with 'mooctacthanh@gmail.com' on #email
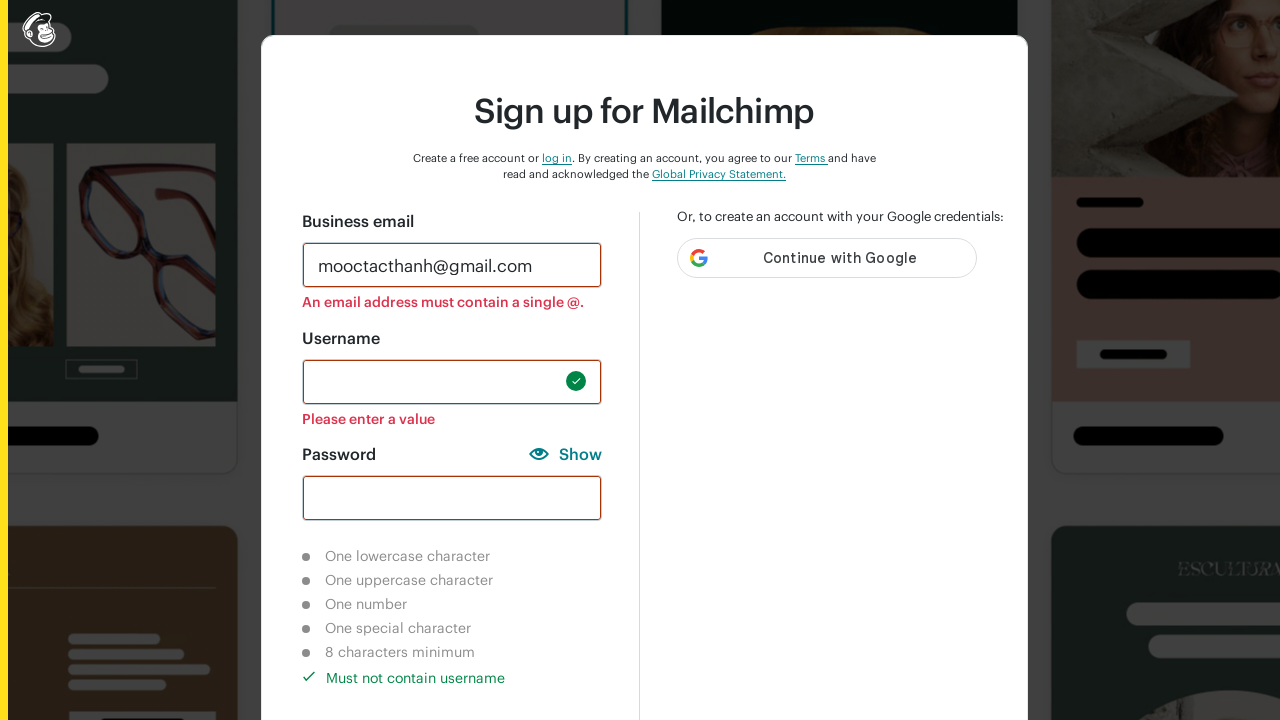

Scrolled create account button into view
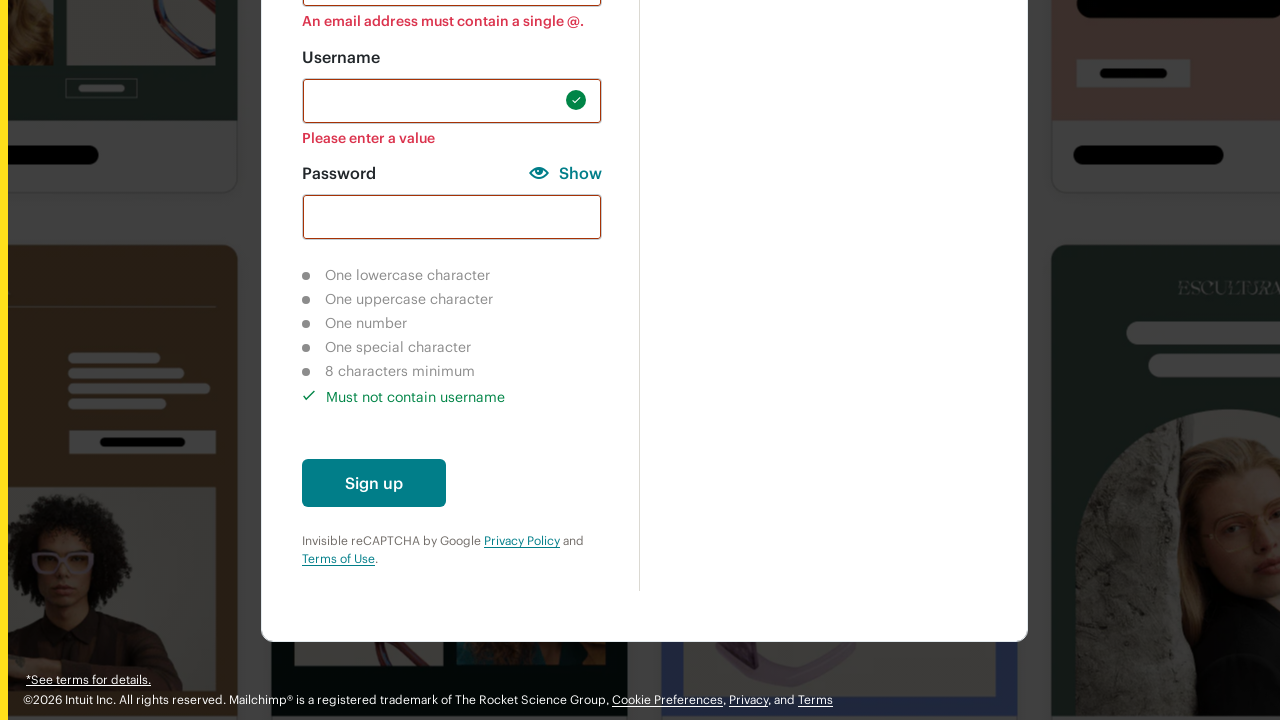

Test Case 1: Filled password field with '123' (only numbers) on #new_password
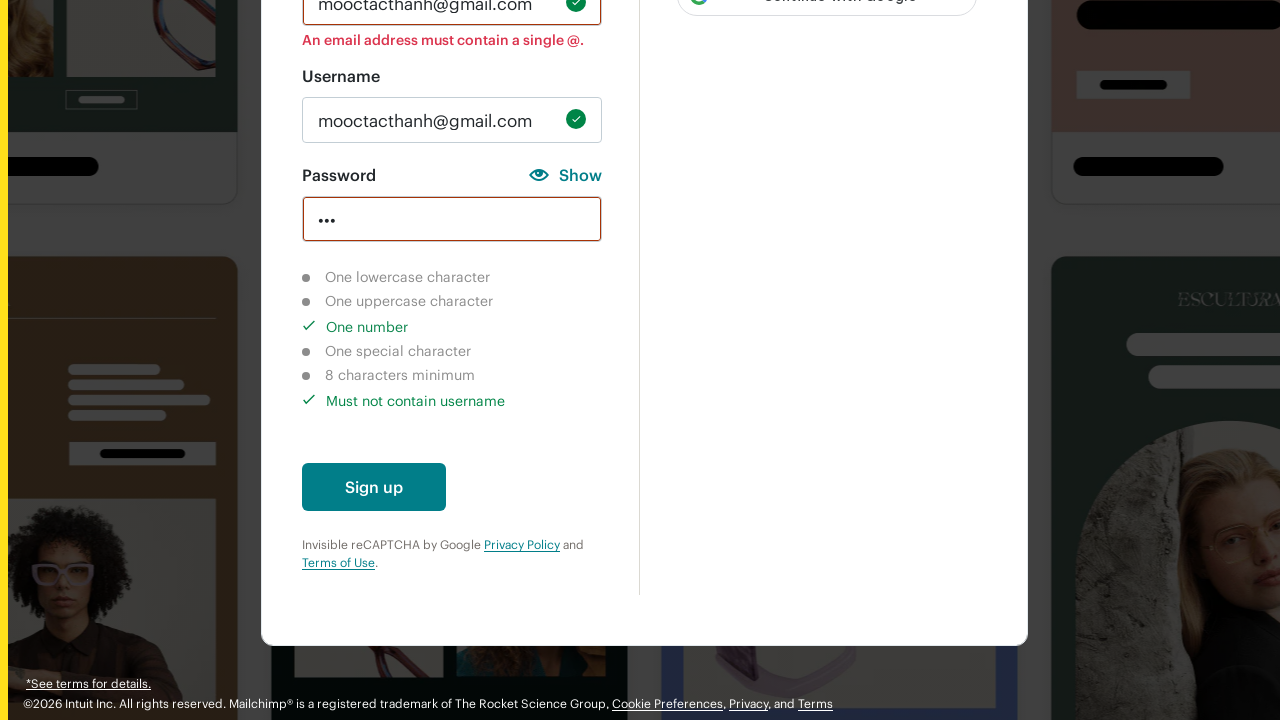

Waited 2 seconds for validation to update
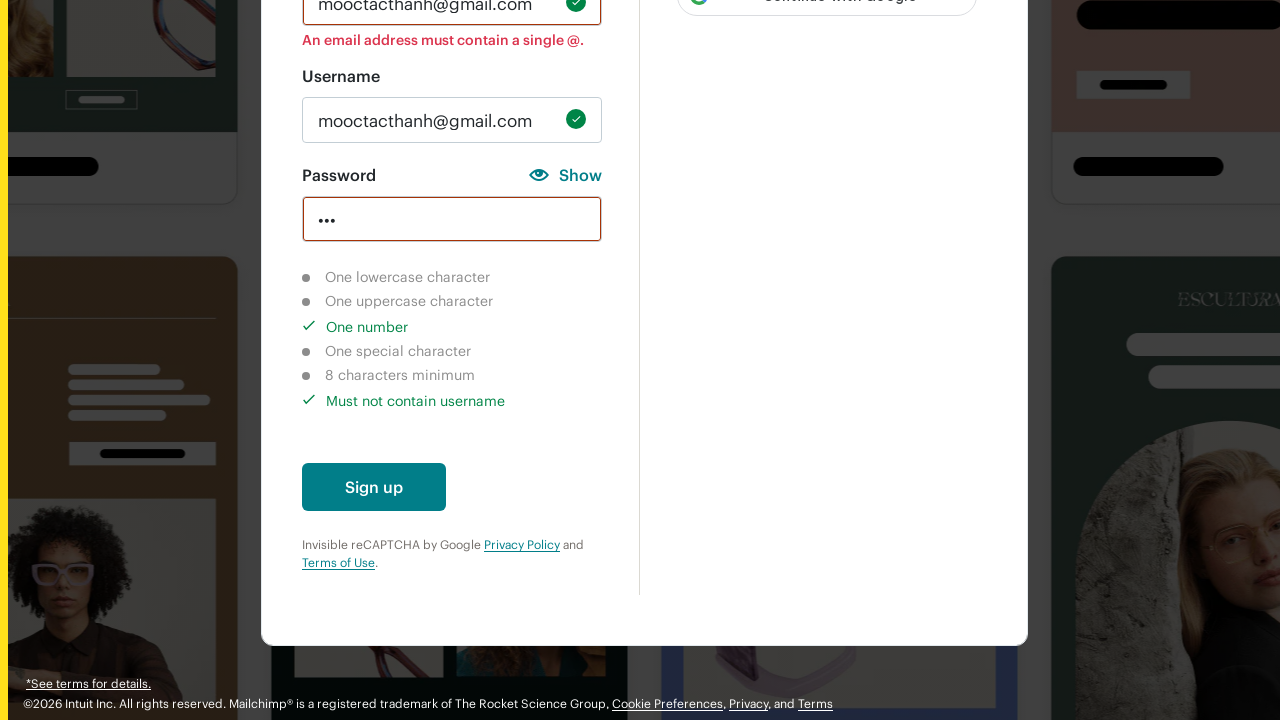

Verified number character validation shows as completed
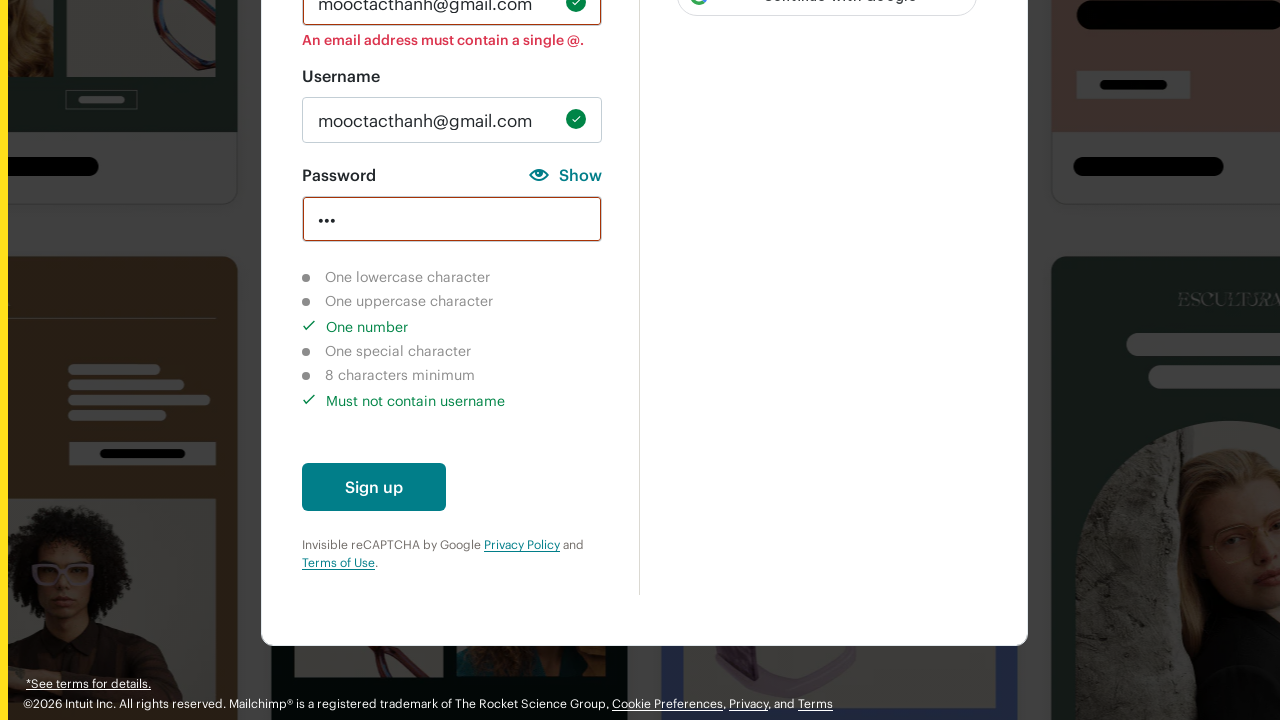

Verified lowercase character validation shows as not completed
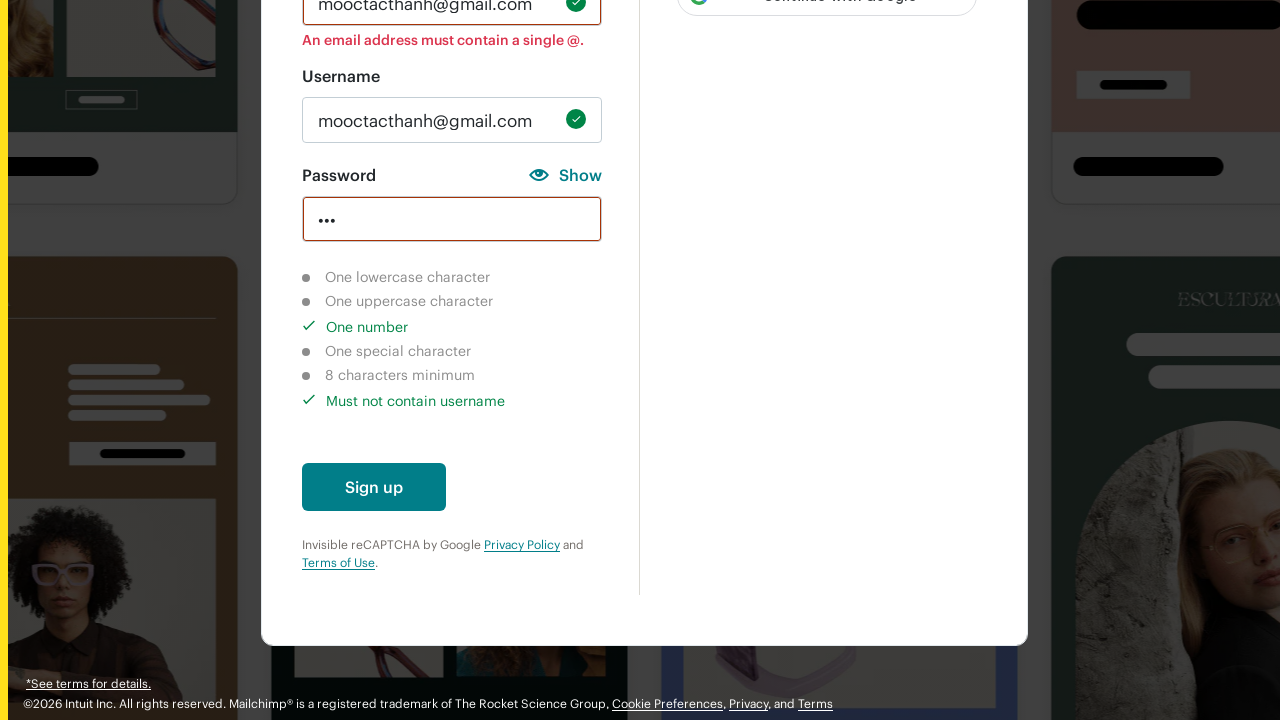

Cleared password field on #new_password
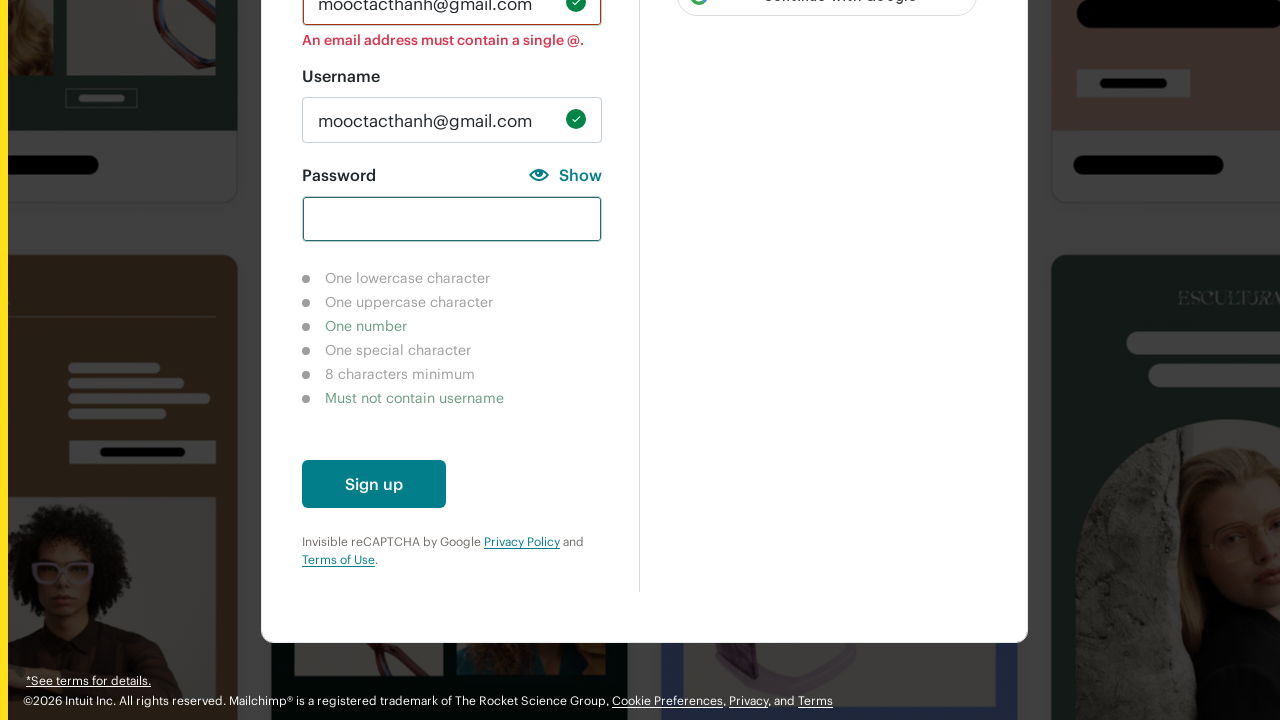

Test Case 2: Filled password field with 'abc' (only lowercase) on #new_password
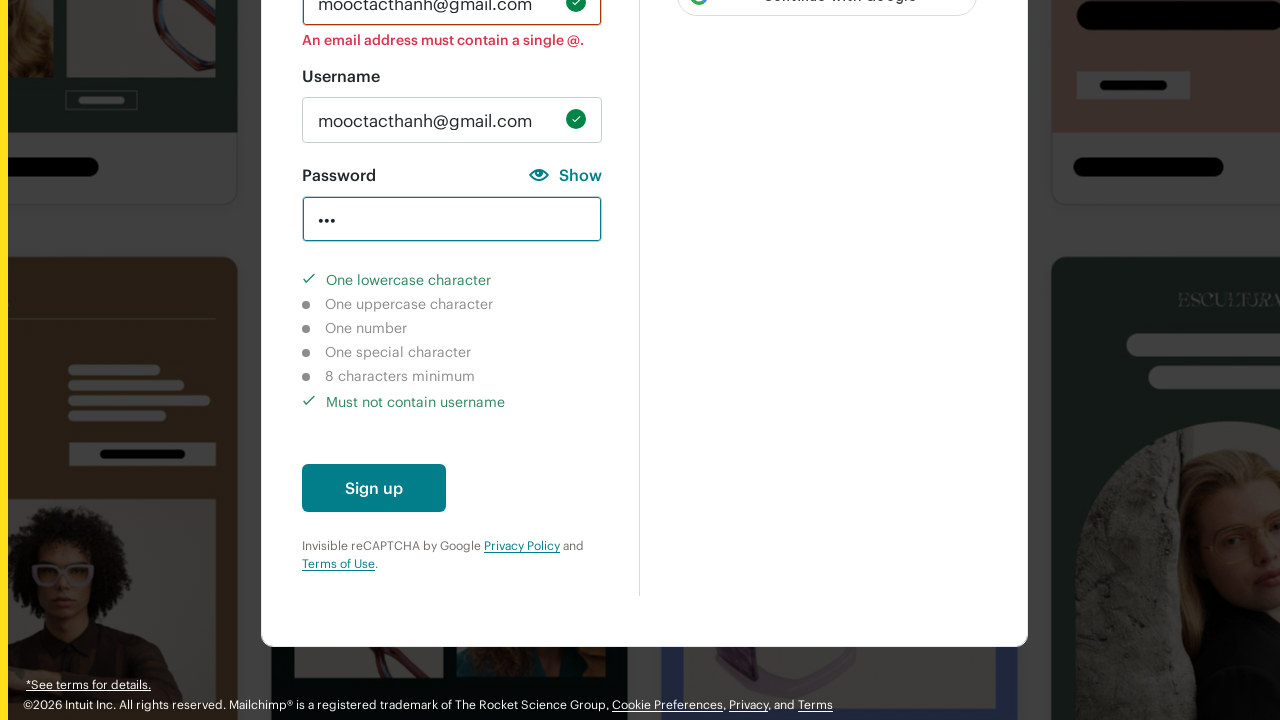

Waited 2 seconds for validation to update
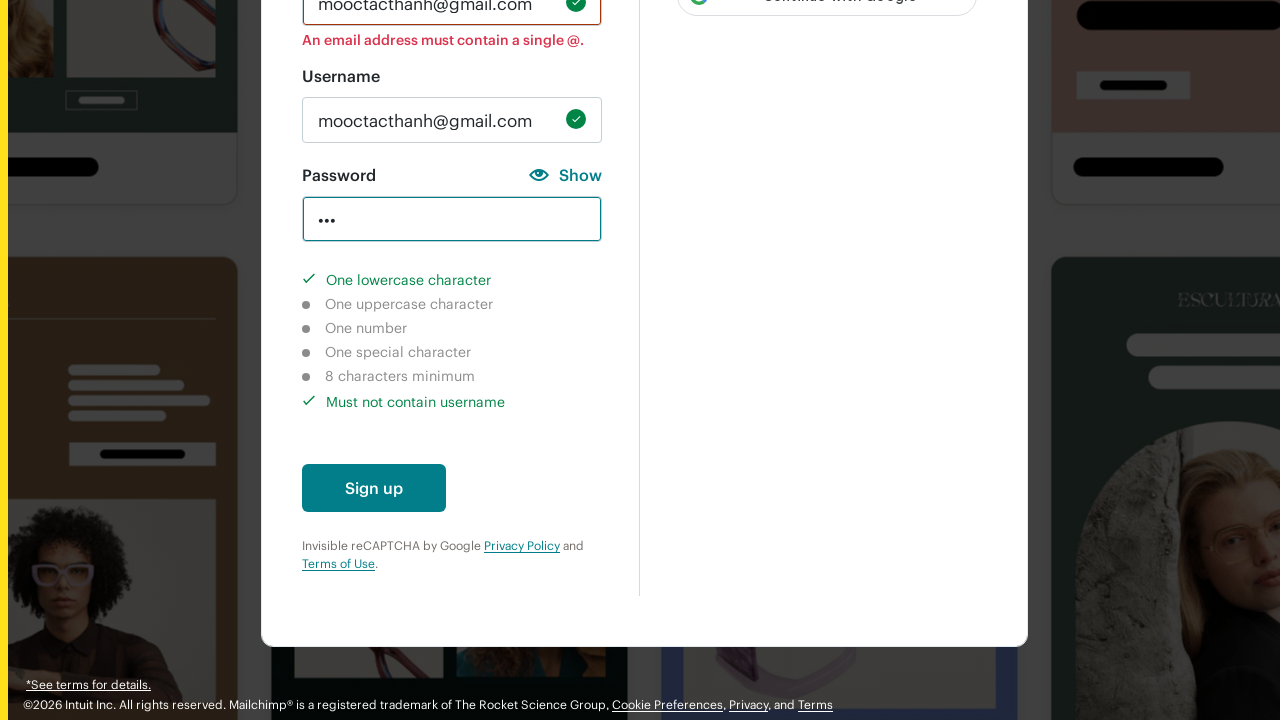

Verified lowercase character validation shows as completed
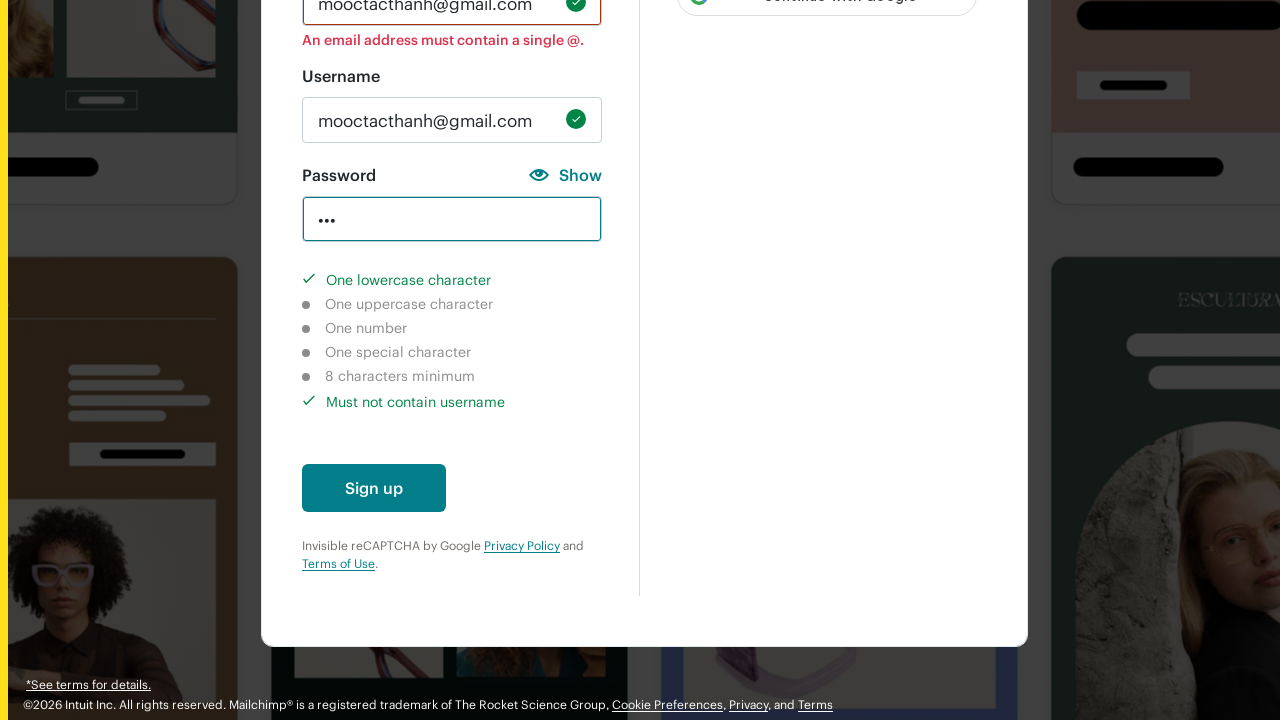

Verified number character validation shows as not completed
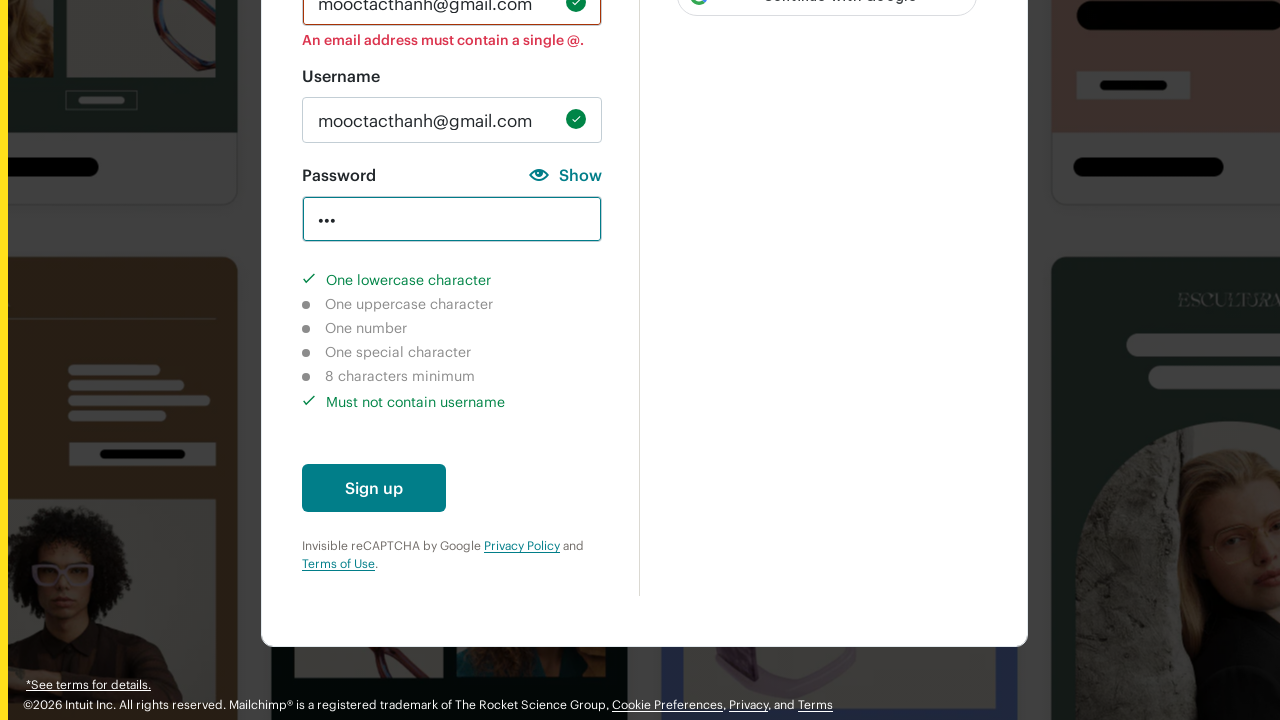

Cleared password field on #new_password
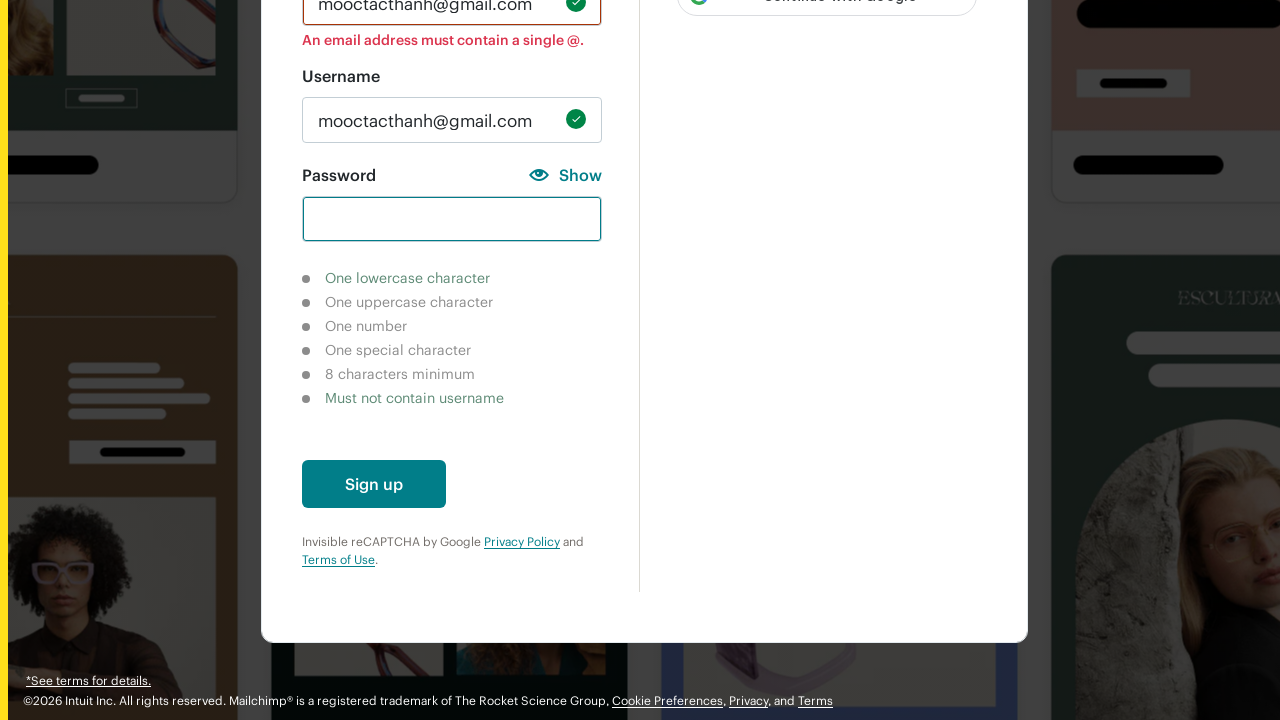

Test Case 3: Filled password field with 'ABC' (only uppercase) on #new_password
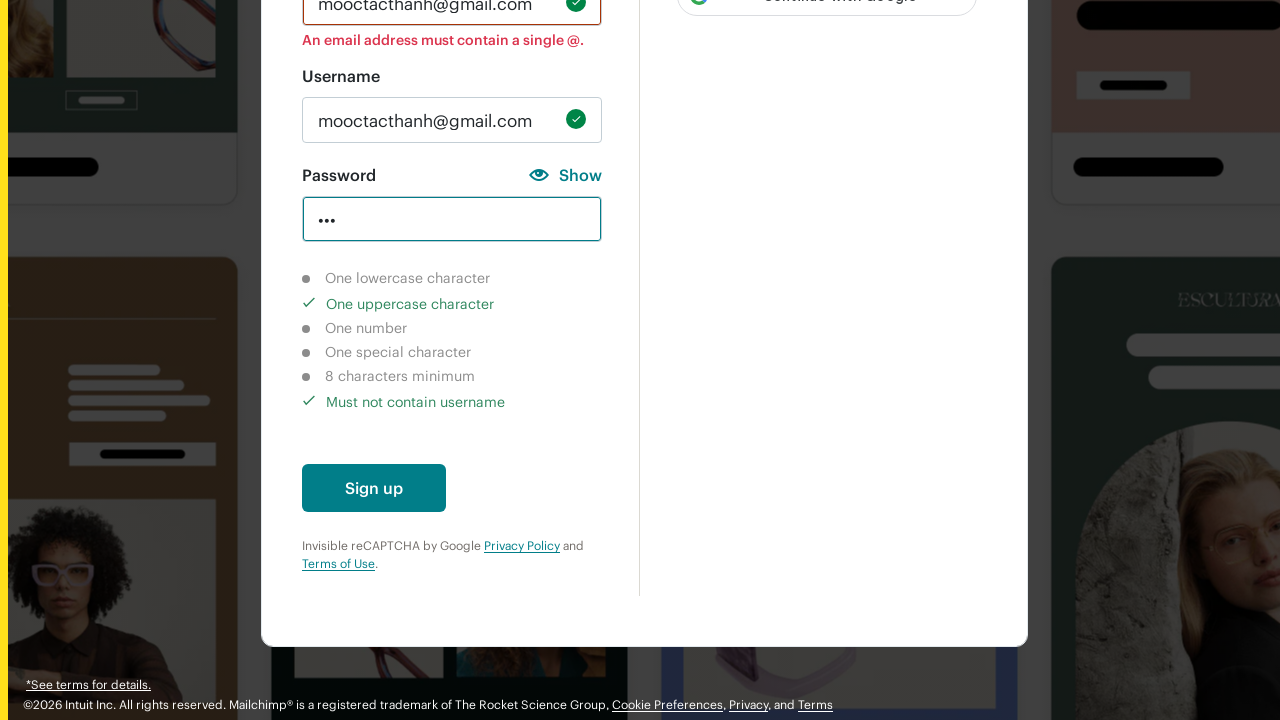

Waited 2 seconds for validation to update
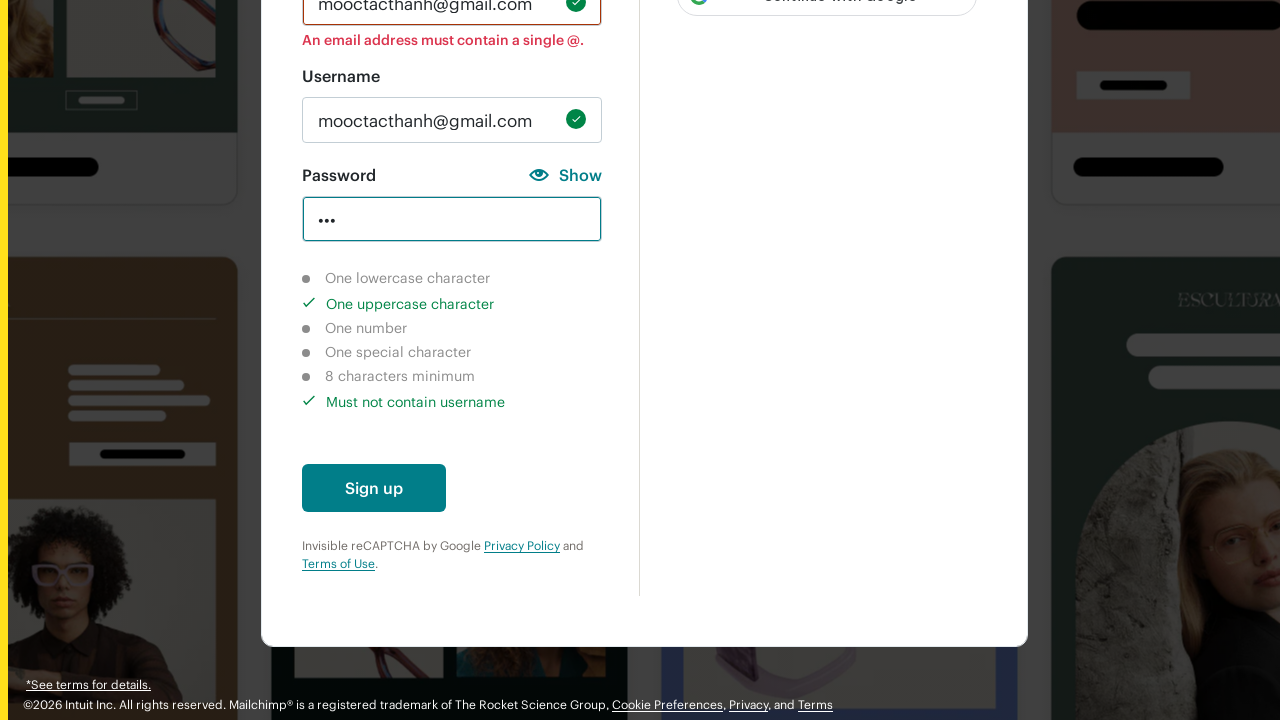

Verified uppercase character validation shows as completed
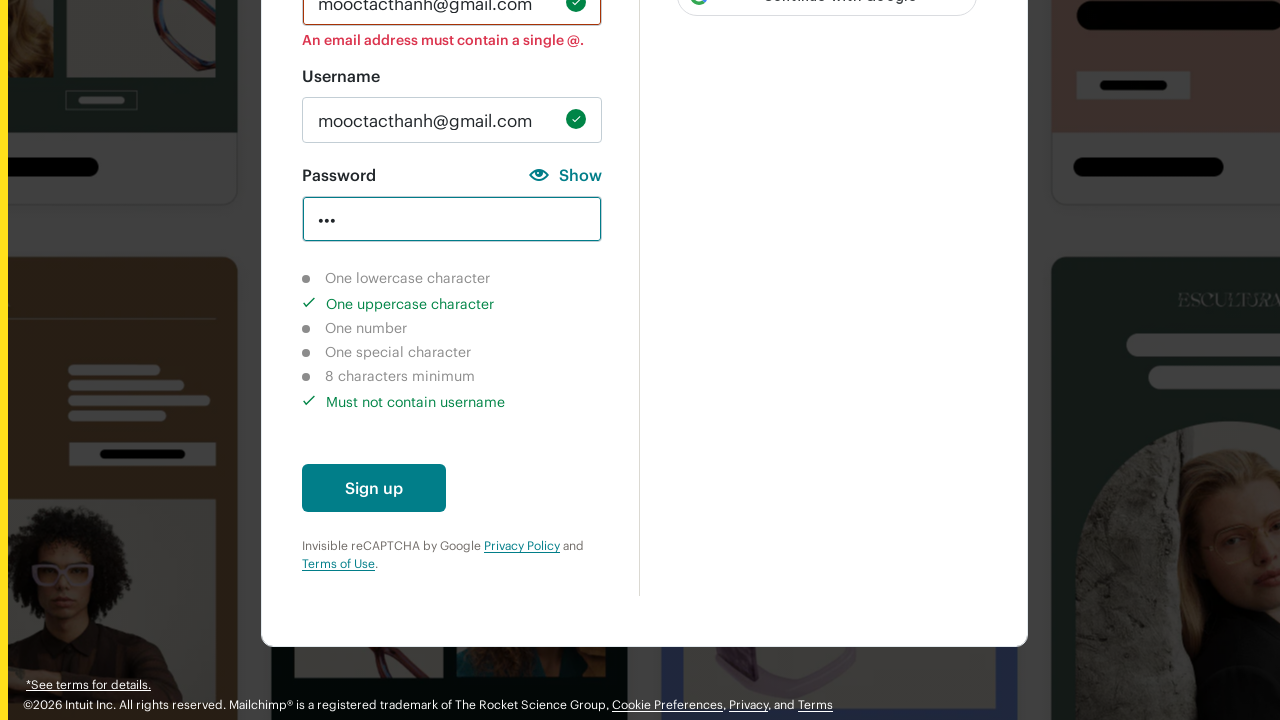

Verified lowercase character validation shows as not completed
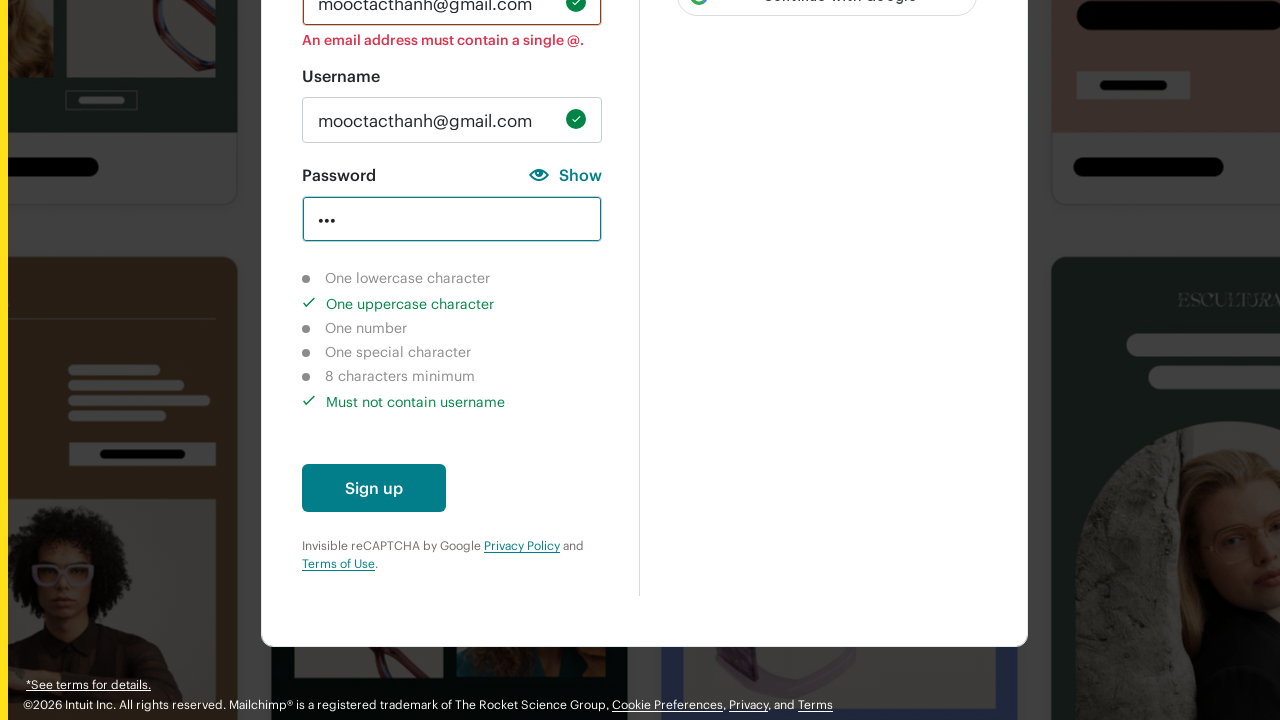

Cleared password field on #new_password
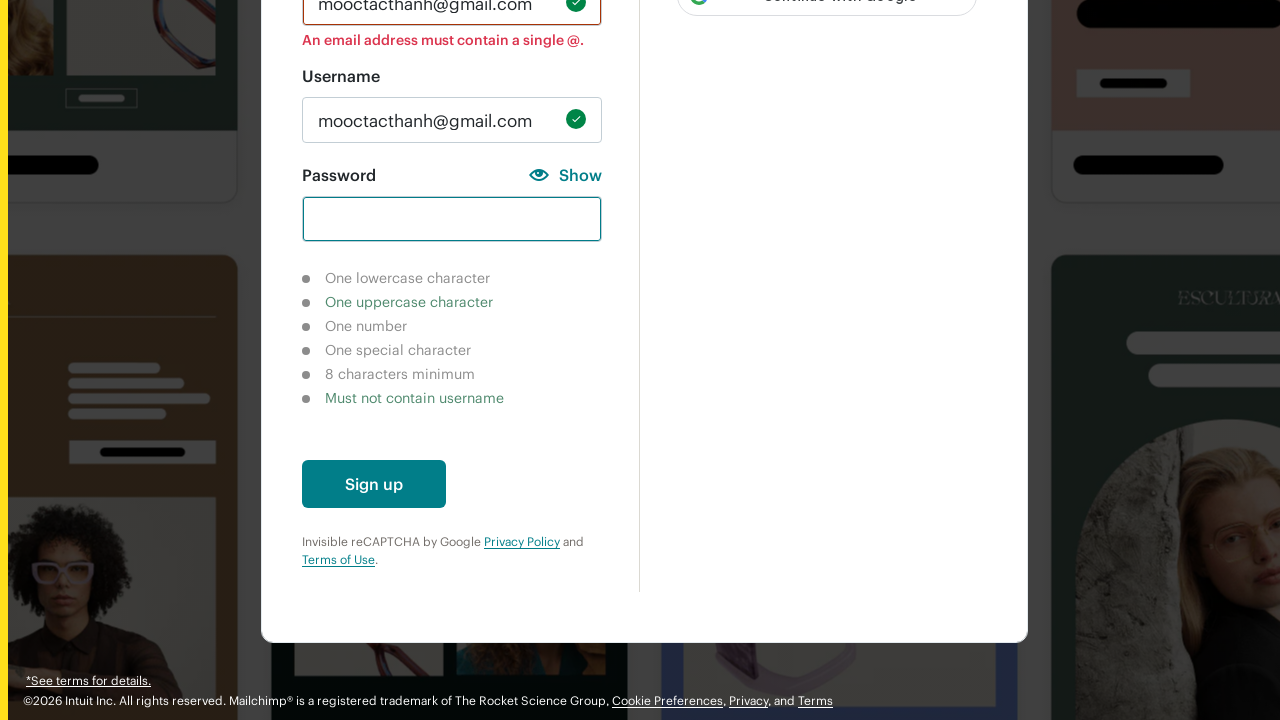

Test Case 4: Filled password field with '*&@' (only special characters) on #new_password
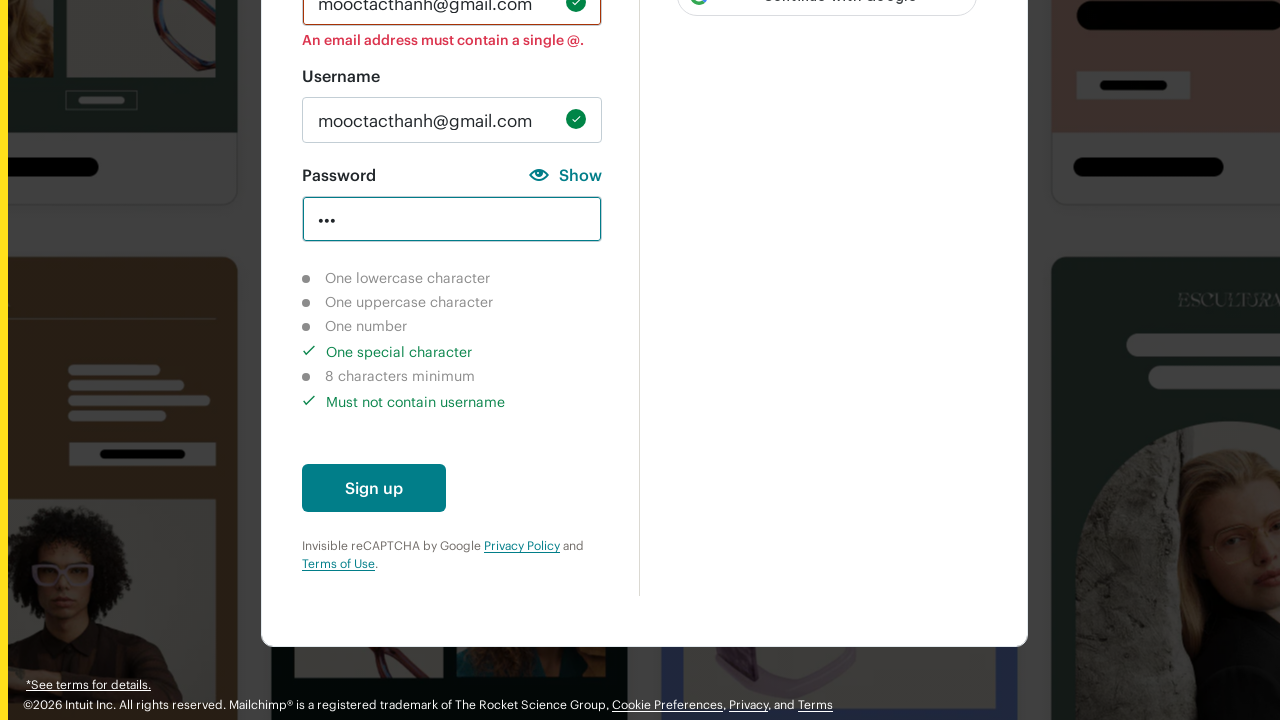

Waited 2 seconds for validation to update
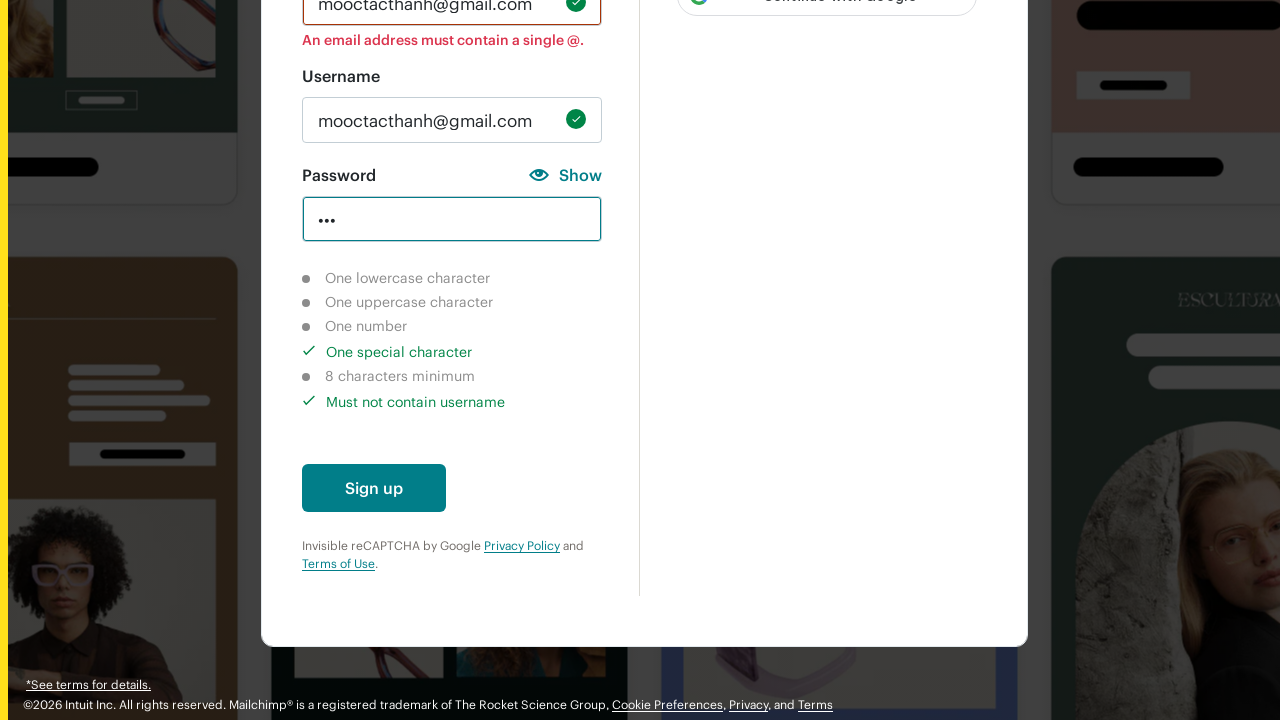

Verified special character validation shows as completed
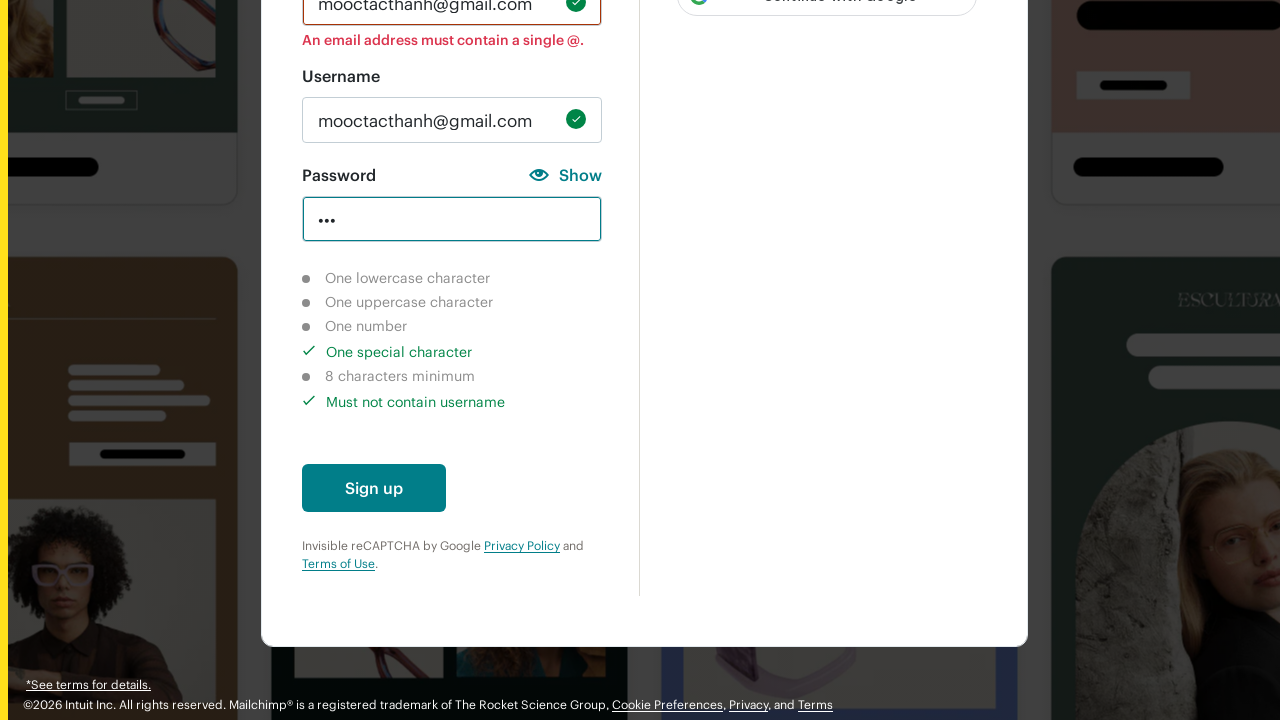

Verified number character validation shows as not completed
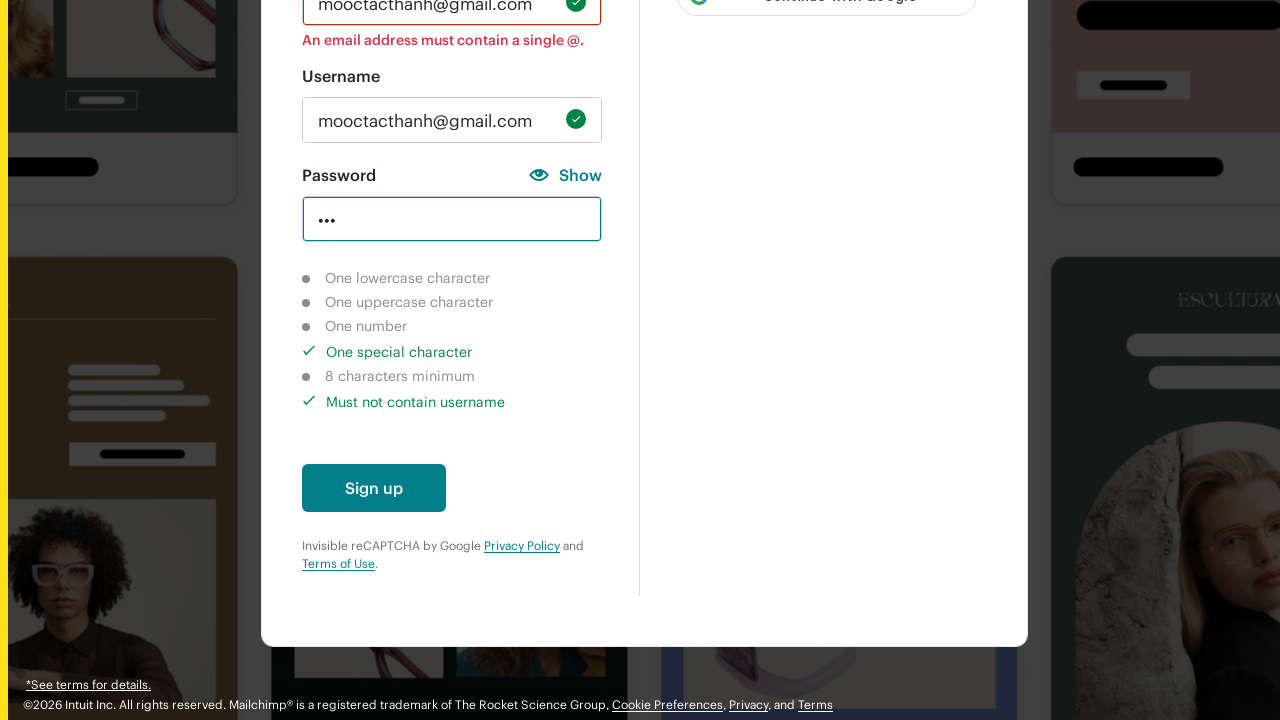

Cleared password field on #new_password
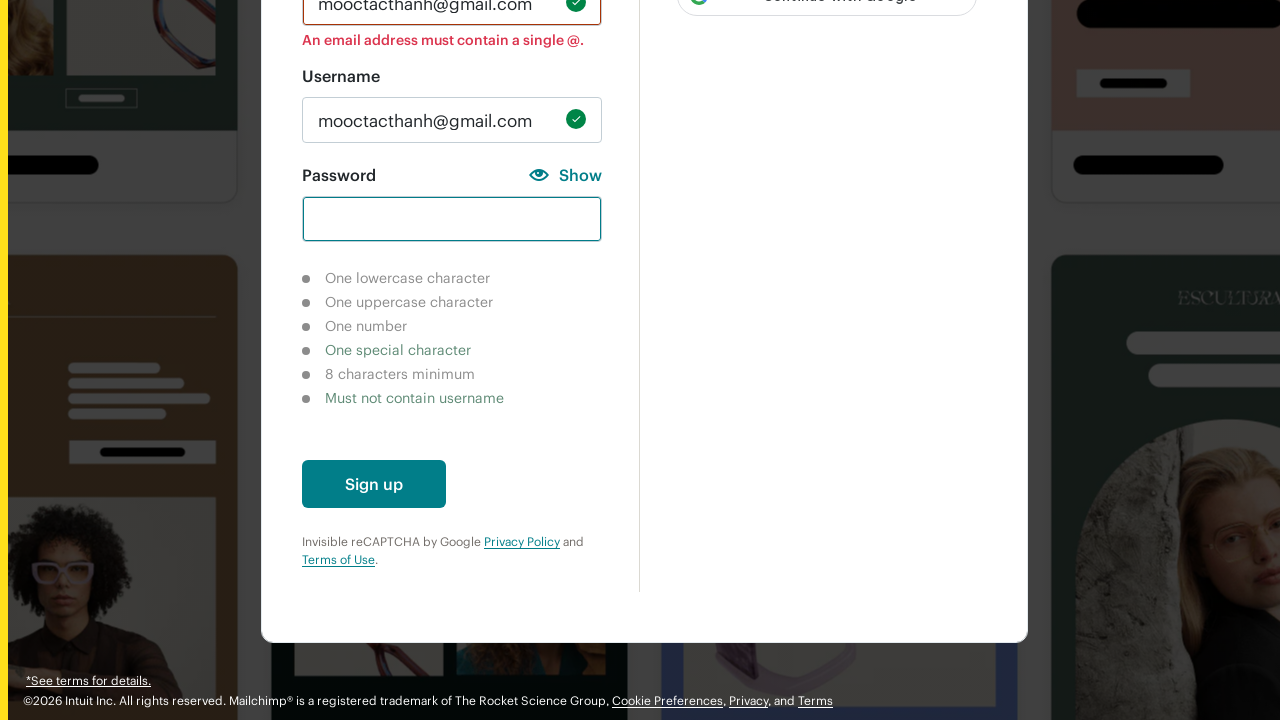

Test Case 5: Filled password field with '12345678' (8 characters) on #new_password
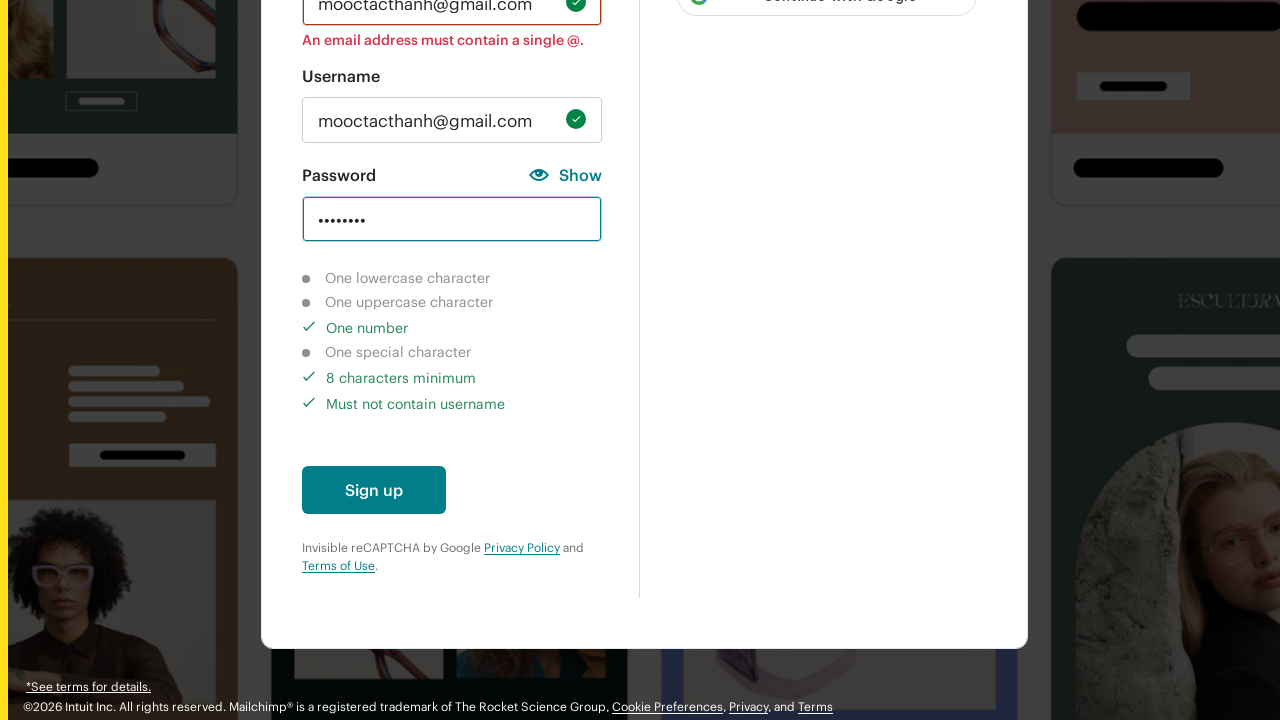

Waited 2 seconds for validation to update
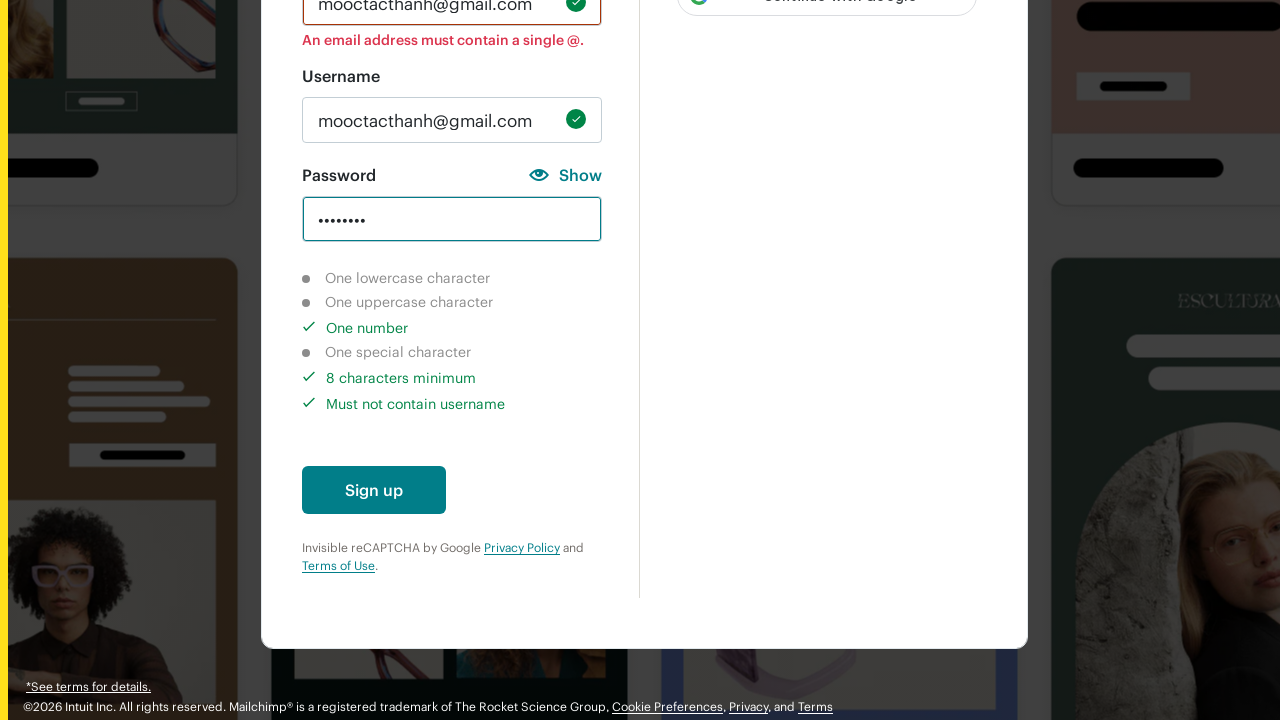

Verified 8 character validation shows as completed
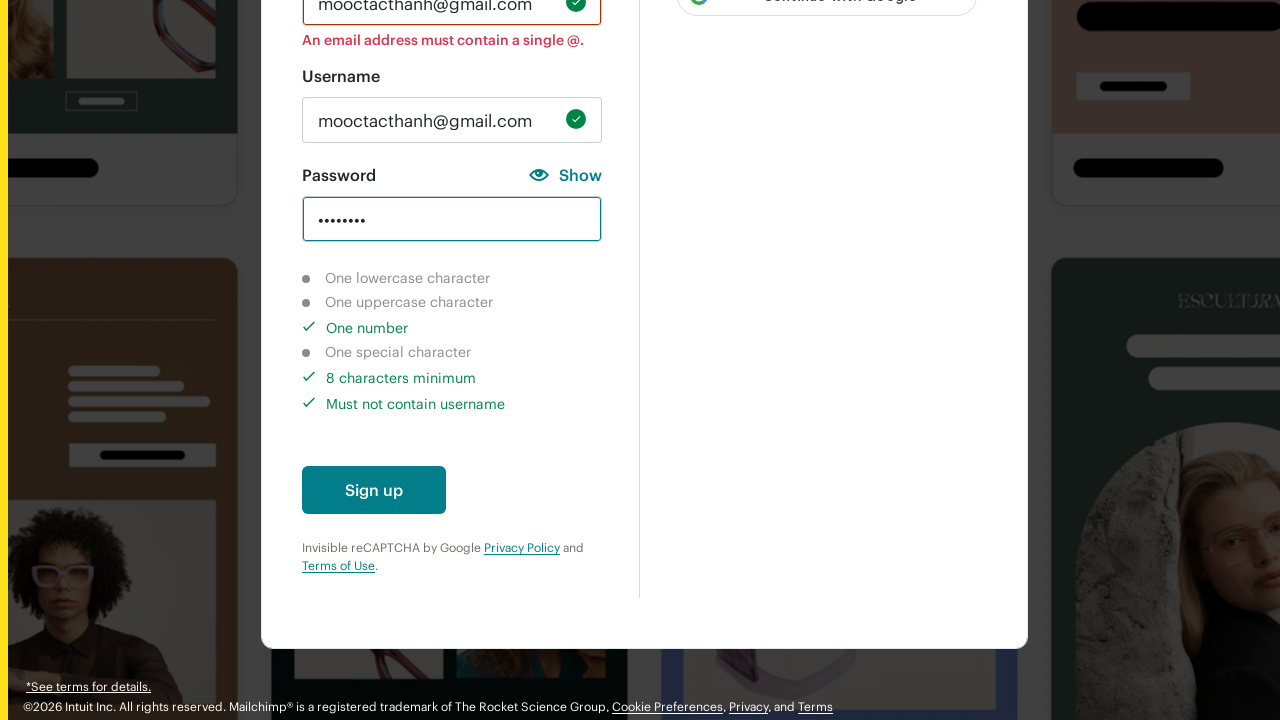

Verified lowercase character validation shows as not completed
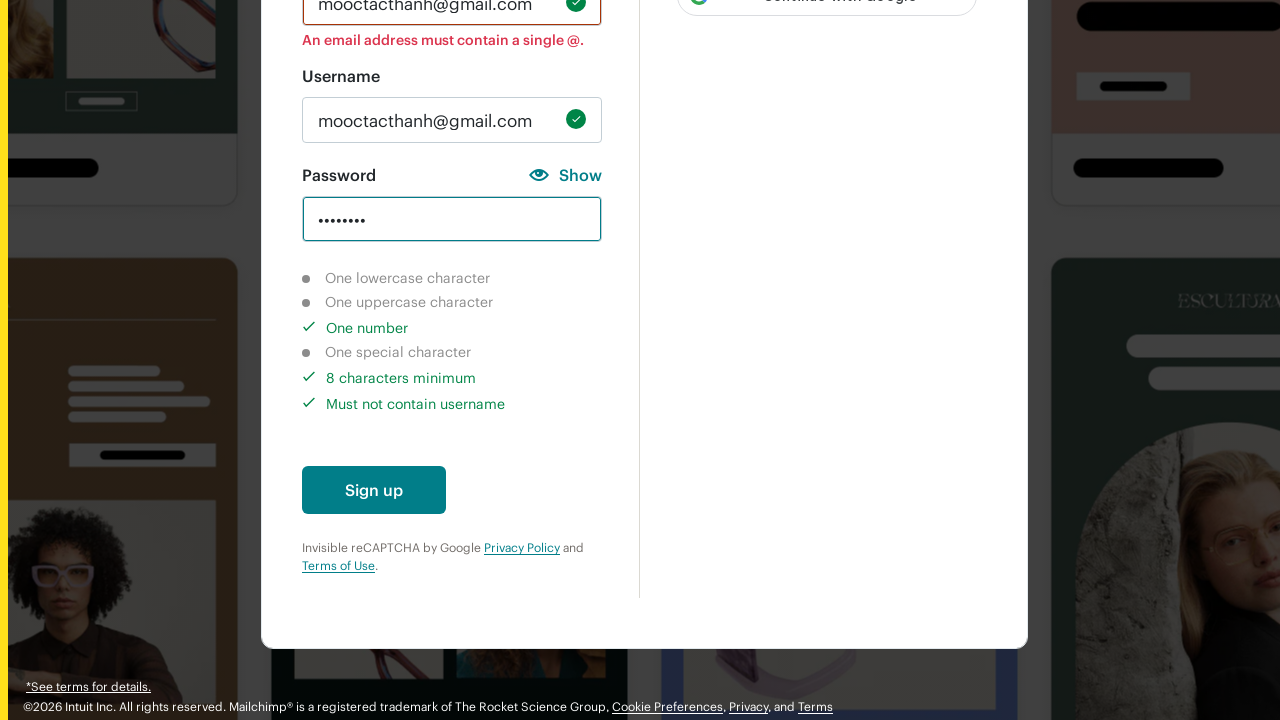

Cleared password field on #new_password
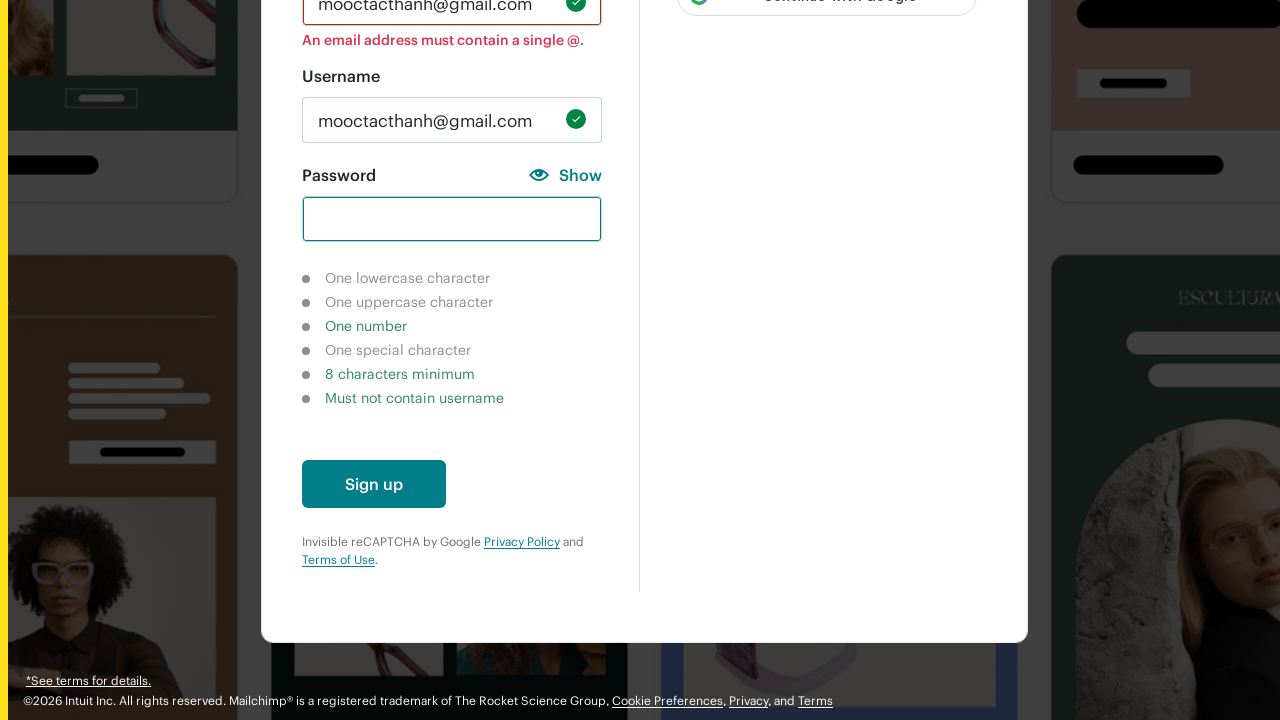

Test Case 6: Filled password field with 'ABCabc1234&@' (valid password) on #new_password
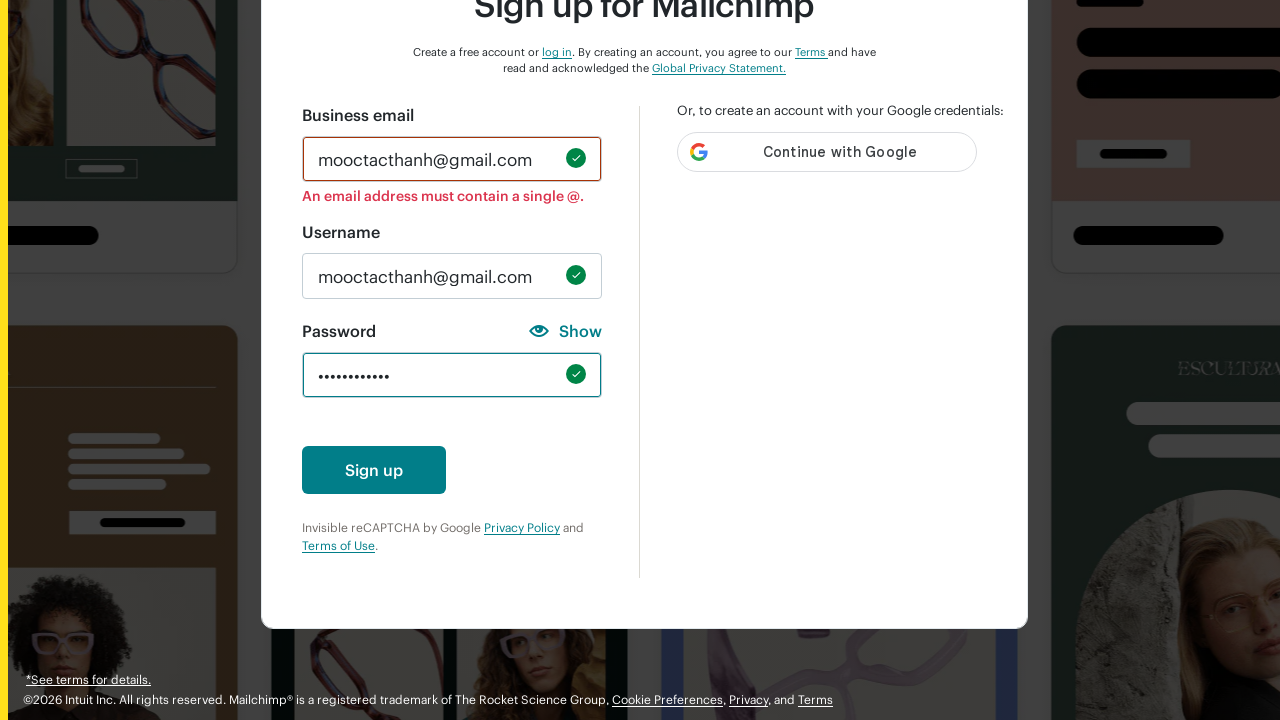

Waited 2 seconds for validation to update
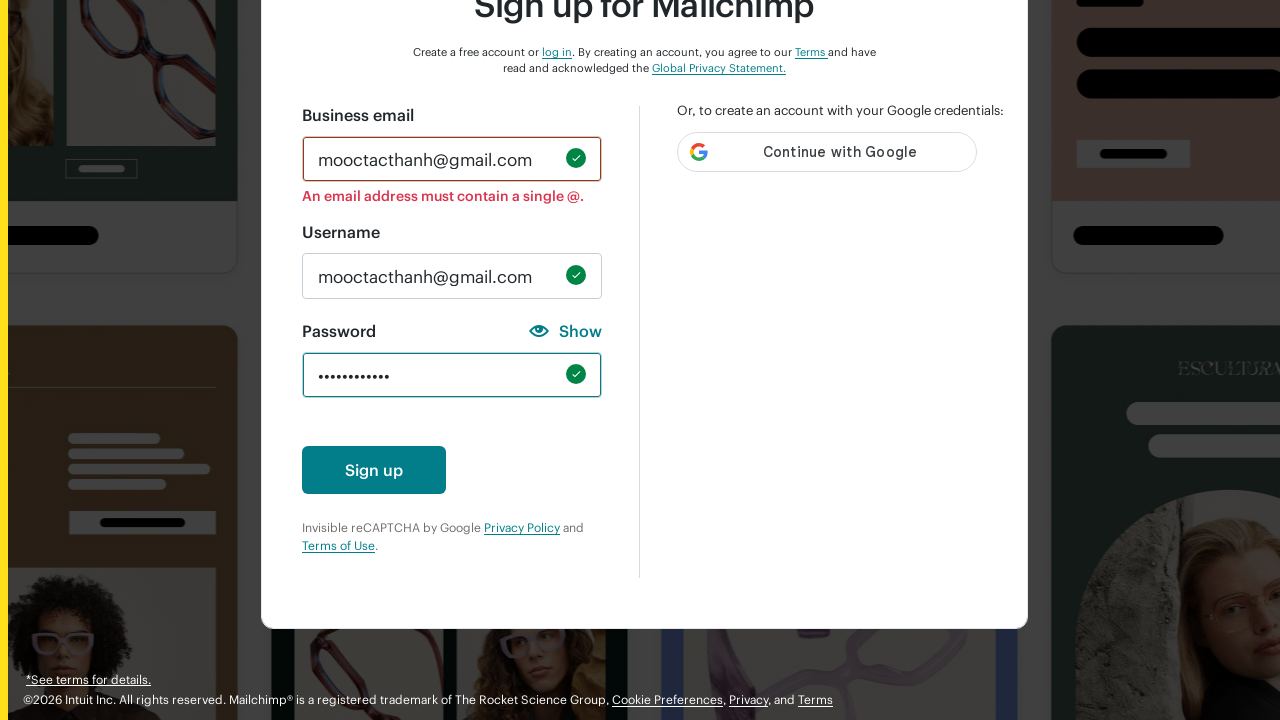

Verified number character validation is no longer displayed (all requirements met)
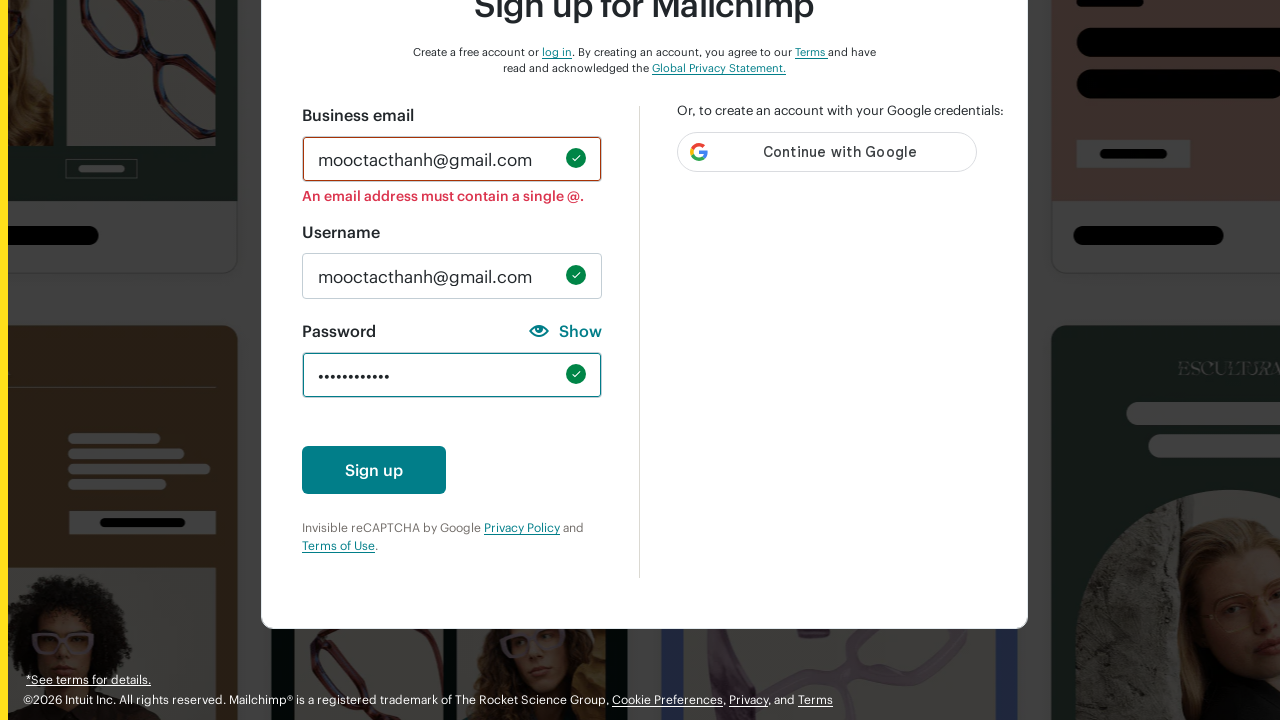

Verified lowercase character validation is no longer displayed (all requirements met)
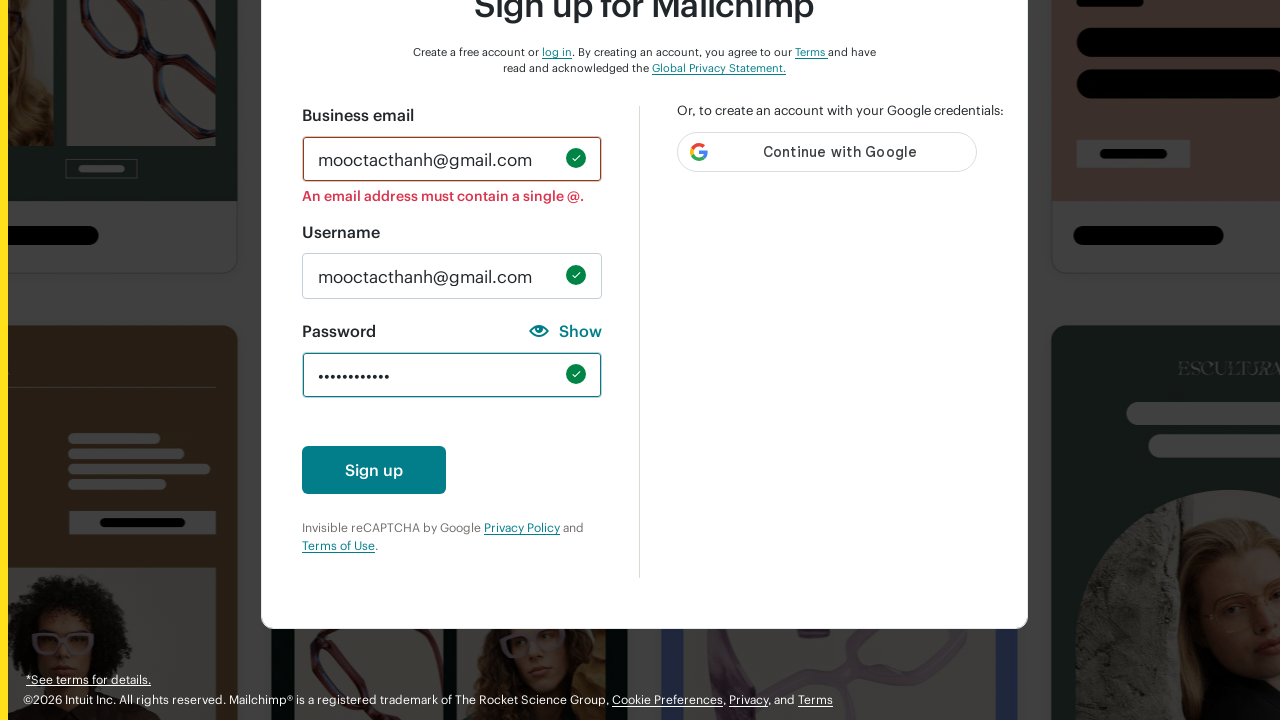

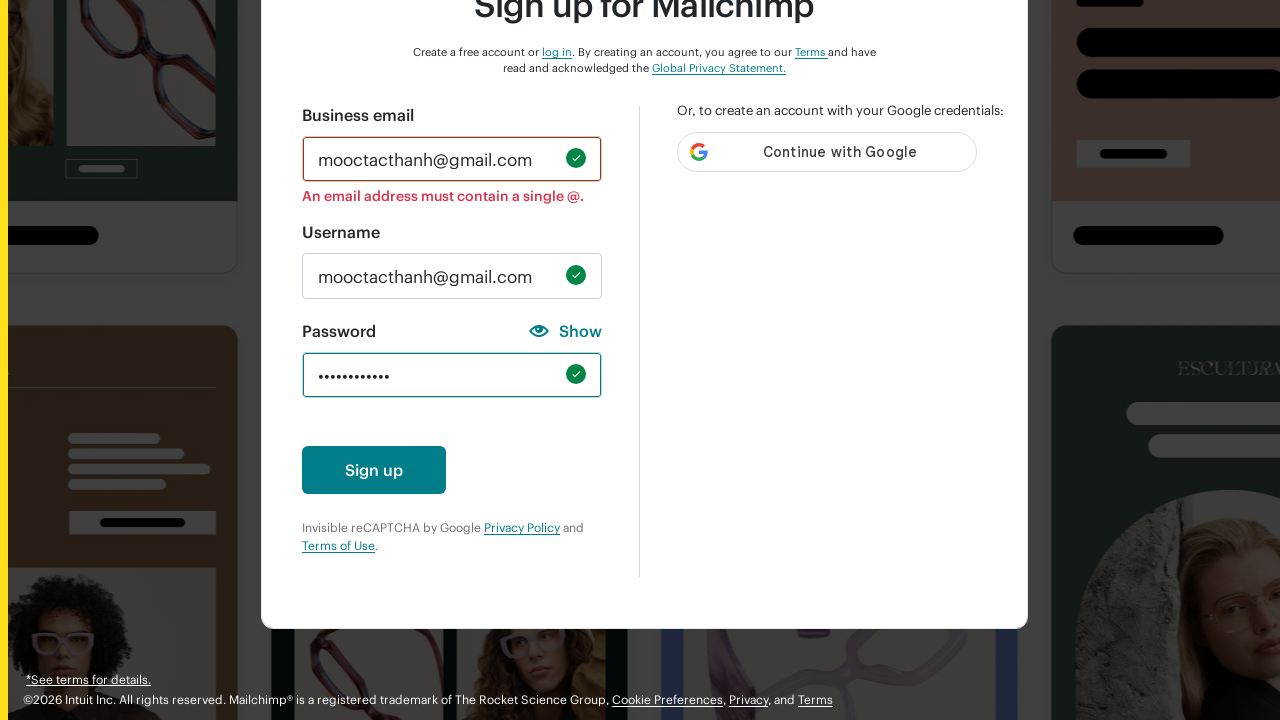